Navigates to a Python learning page and opens all links found in the main content area in new tabs

Starting URL: https://pesonainformatika.com/belajar-python/

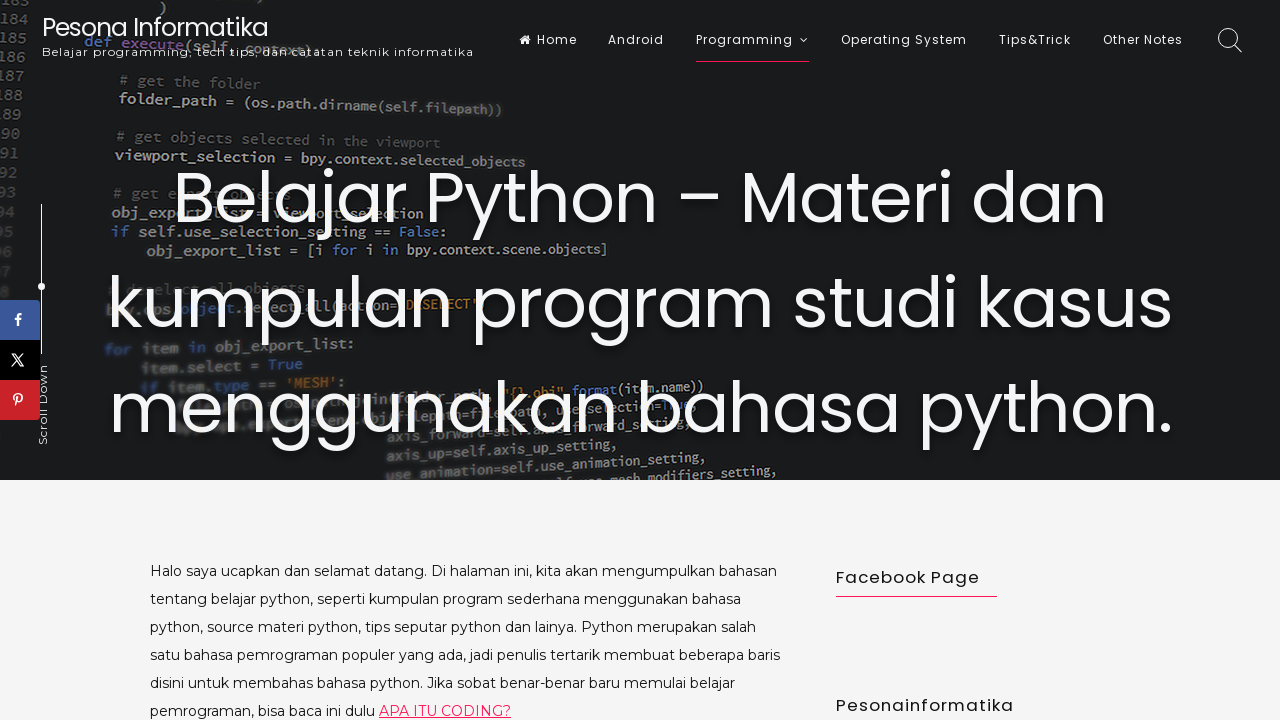

Waited for main content area (div.entry-content) to load
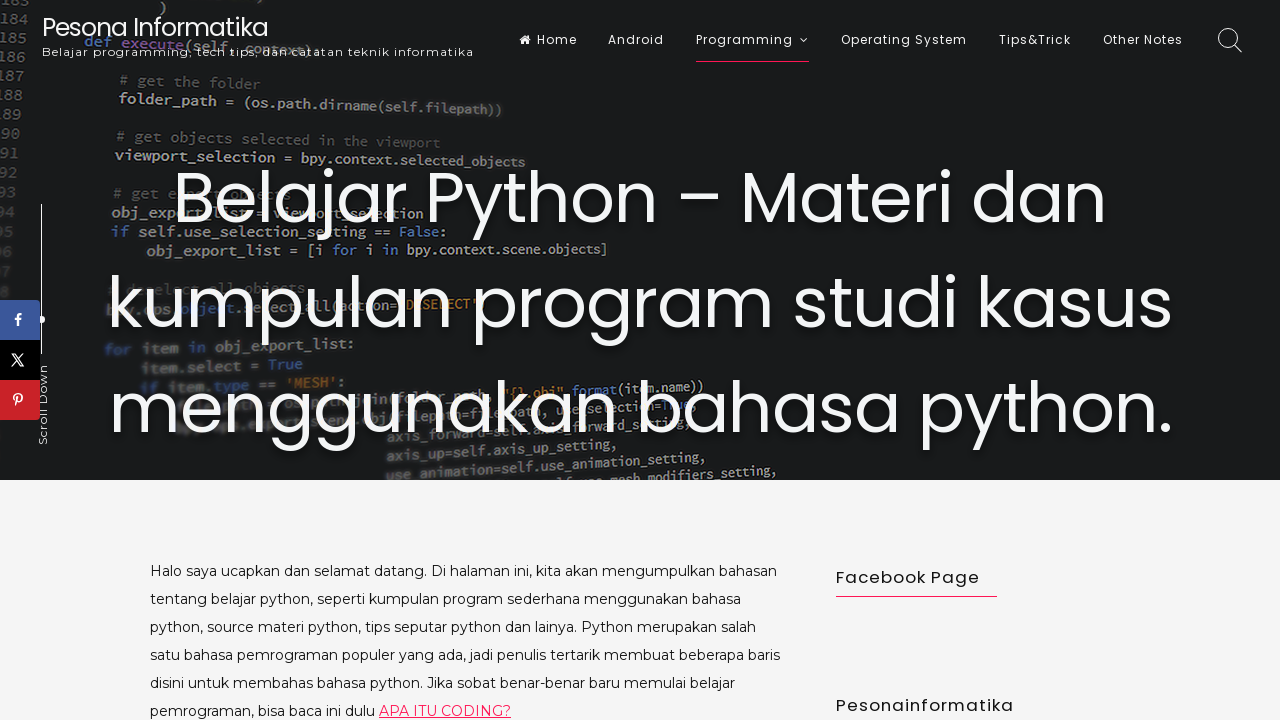

Located main content area
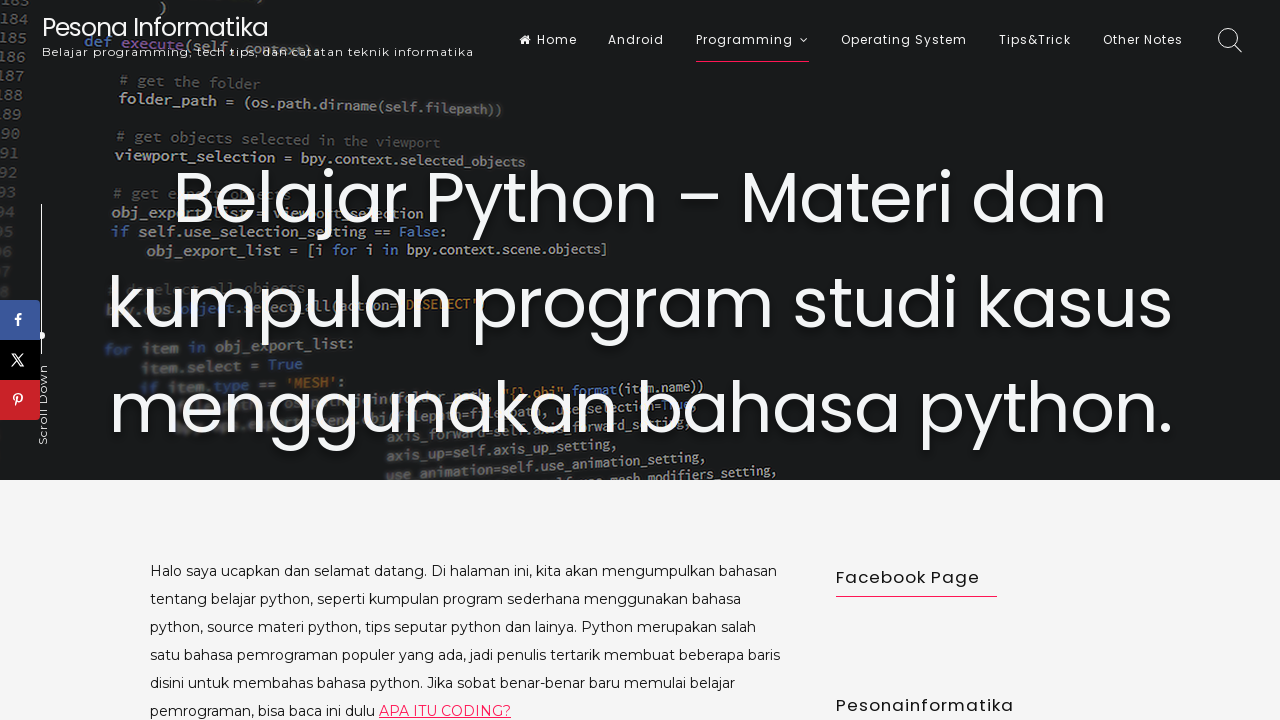

Found 31 links in main content area
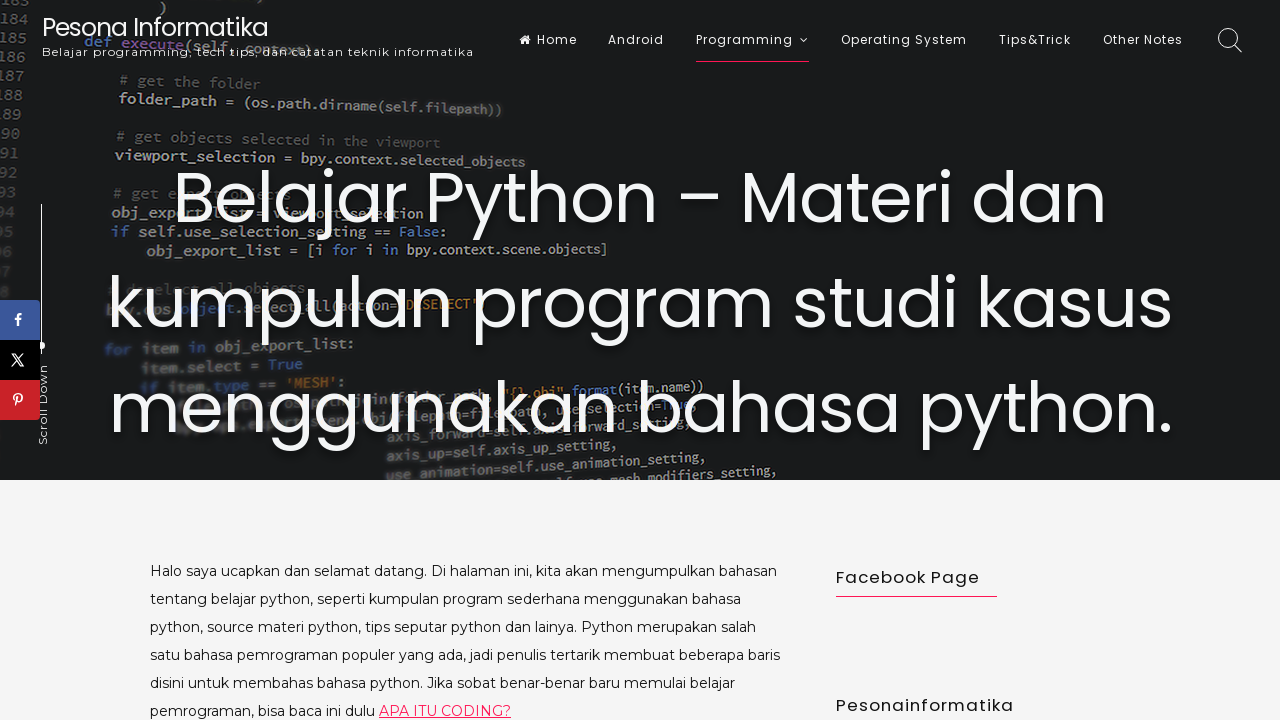

Created new tab for link 1
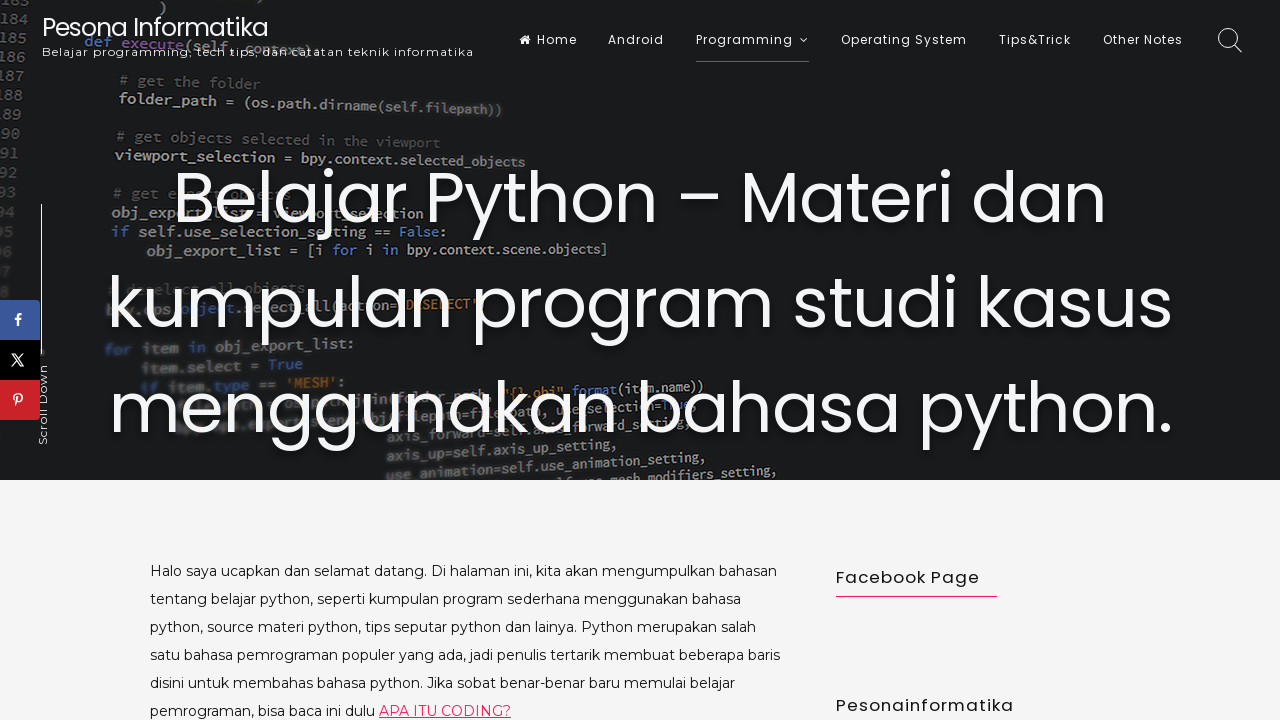

Navigated to https://pesonainformatika.com/programming/apa-itu-coding-penjelasan-singkat-mengenai-coding/ in new tab
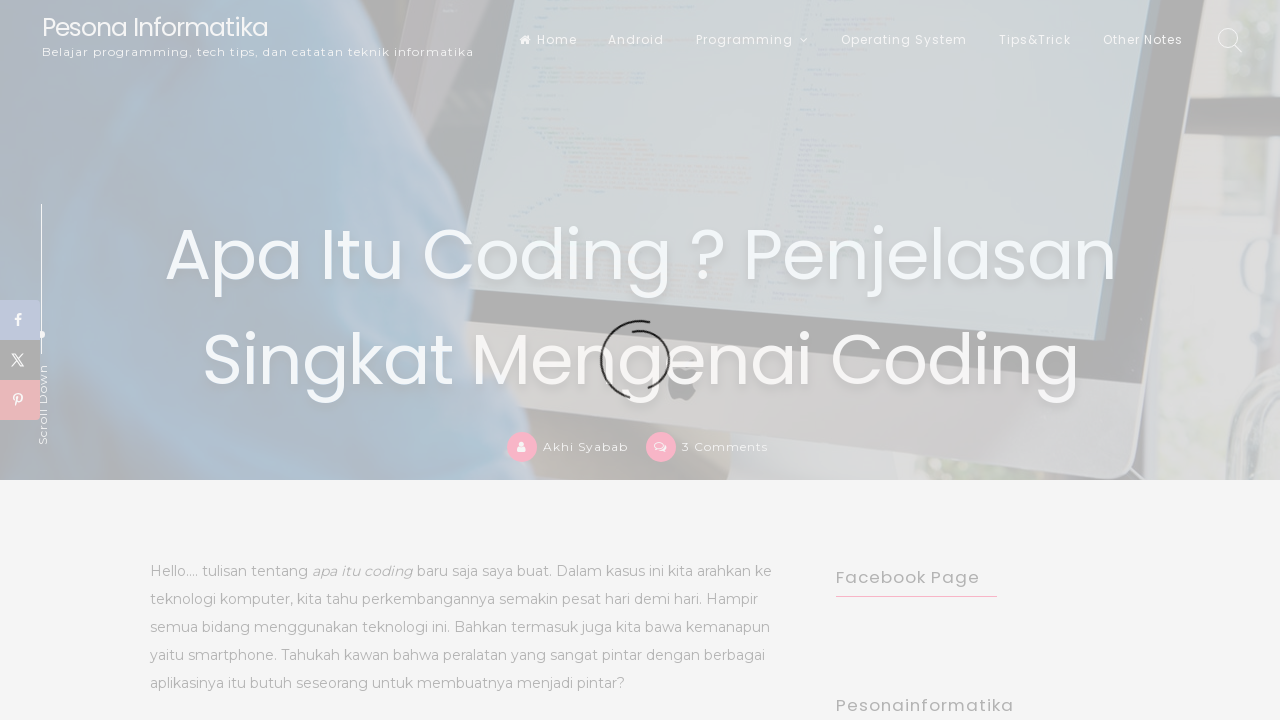

New tab finished loading (networkidle)
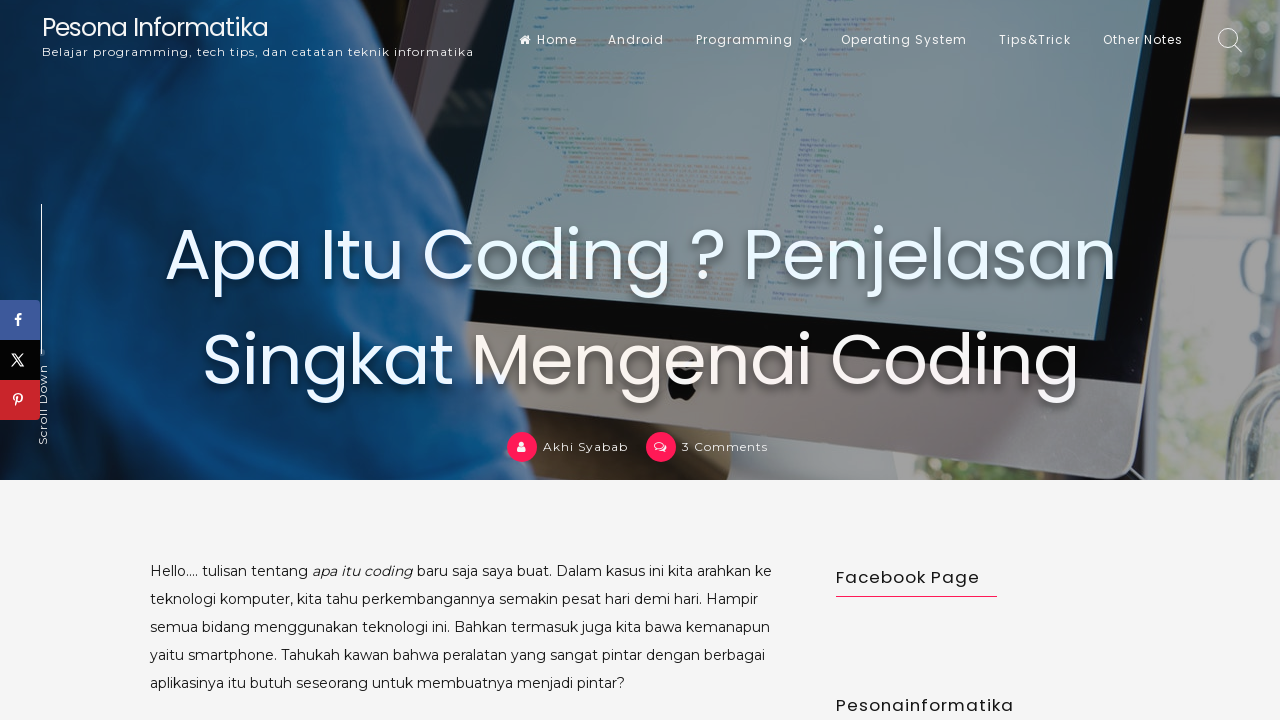

Closed new tab for link 1
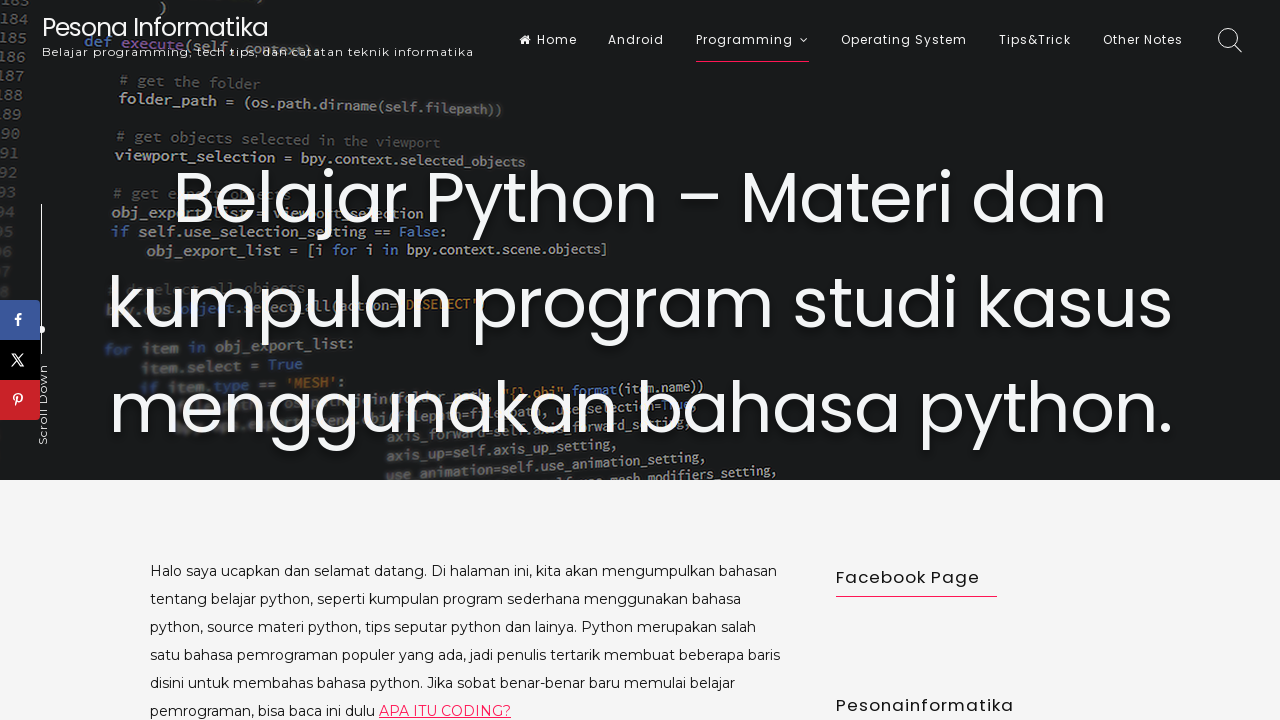

Created new tab for link 2
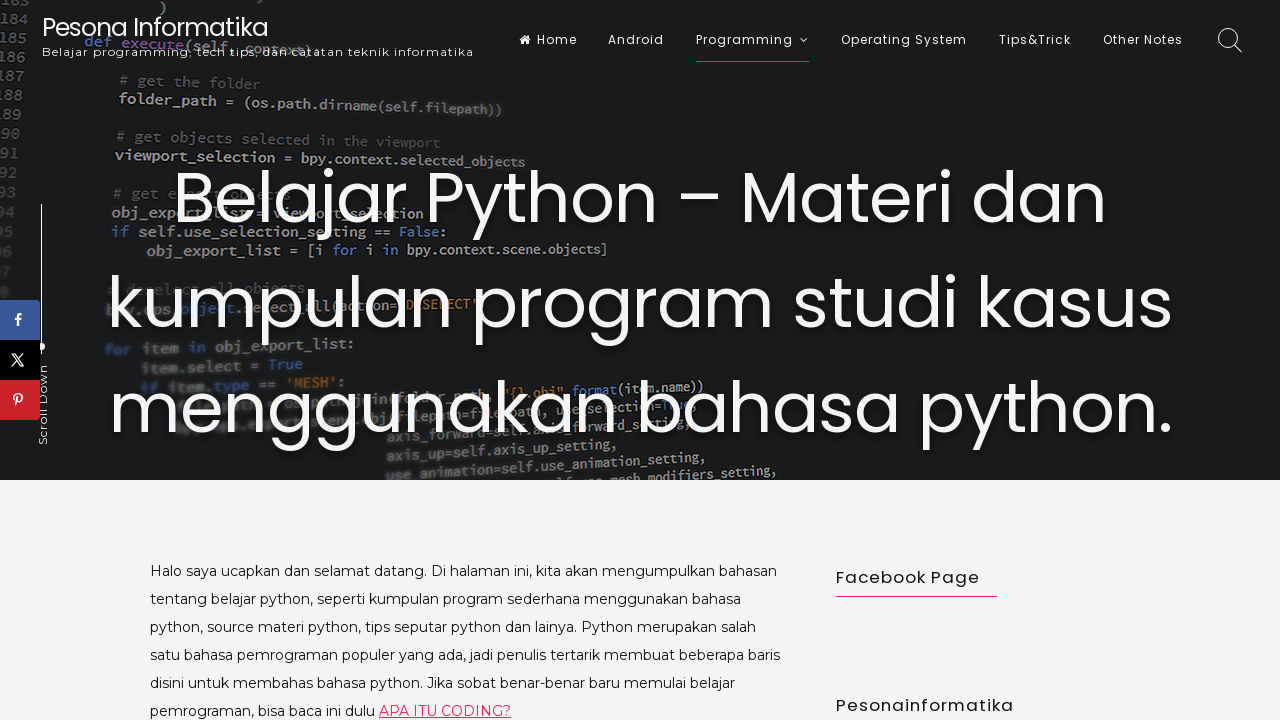

Navigated to https://pesonainformatika.com/python/ in new tab
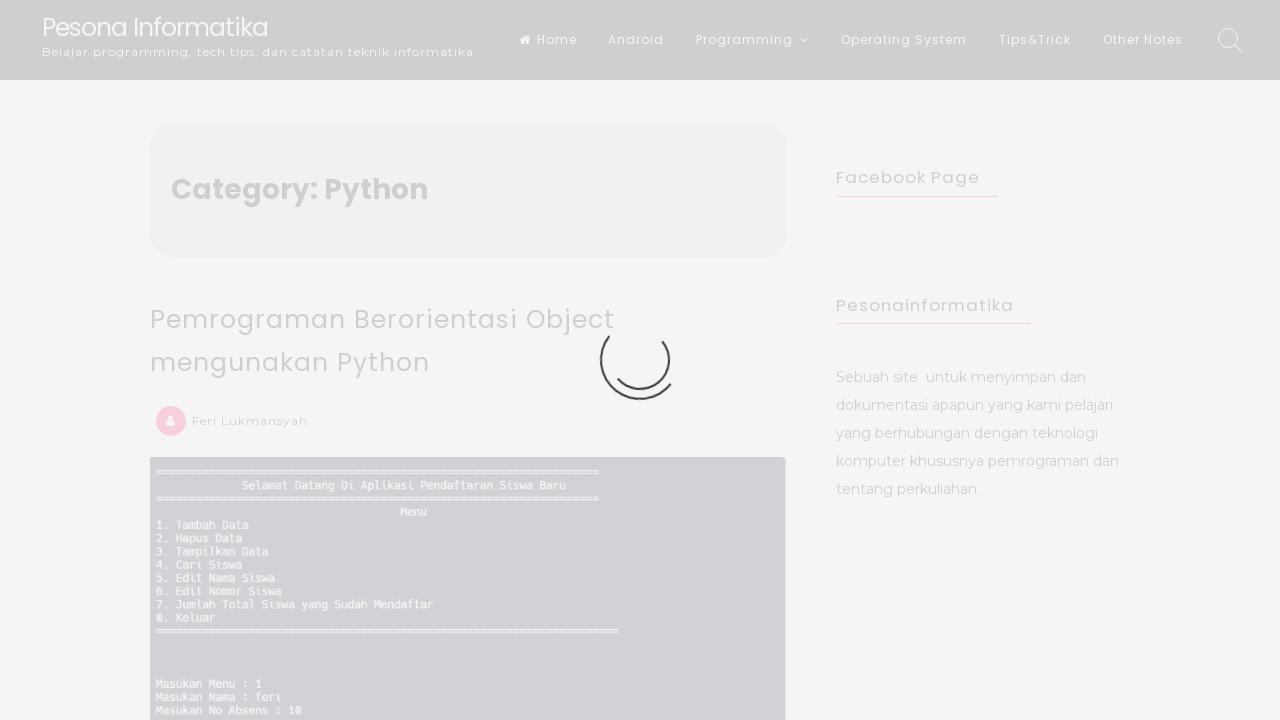

New tab finished loading (networkidle)
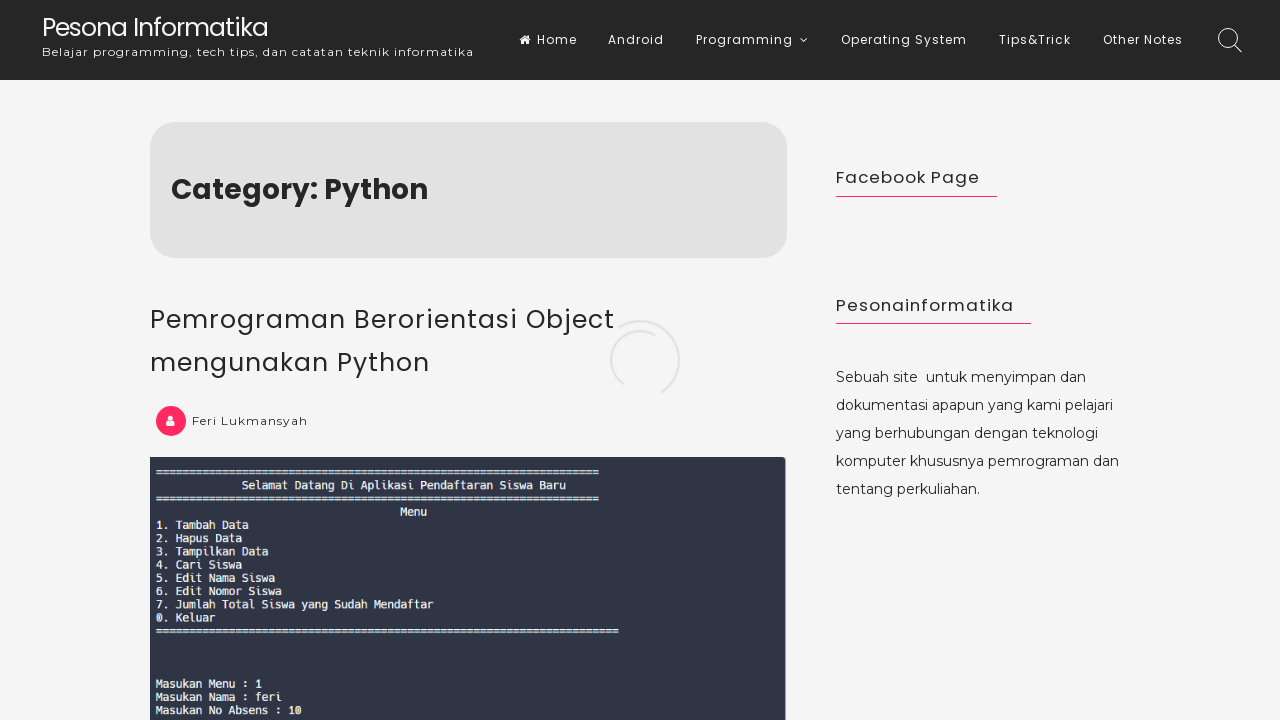

Closed new tab for link 2
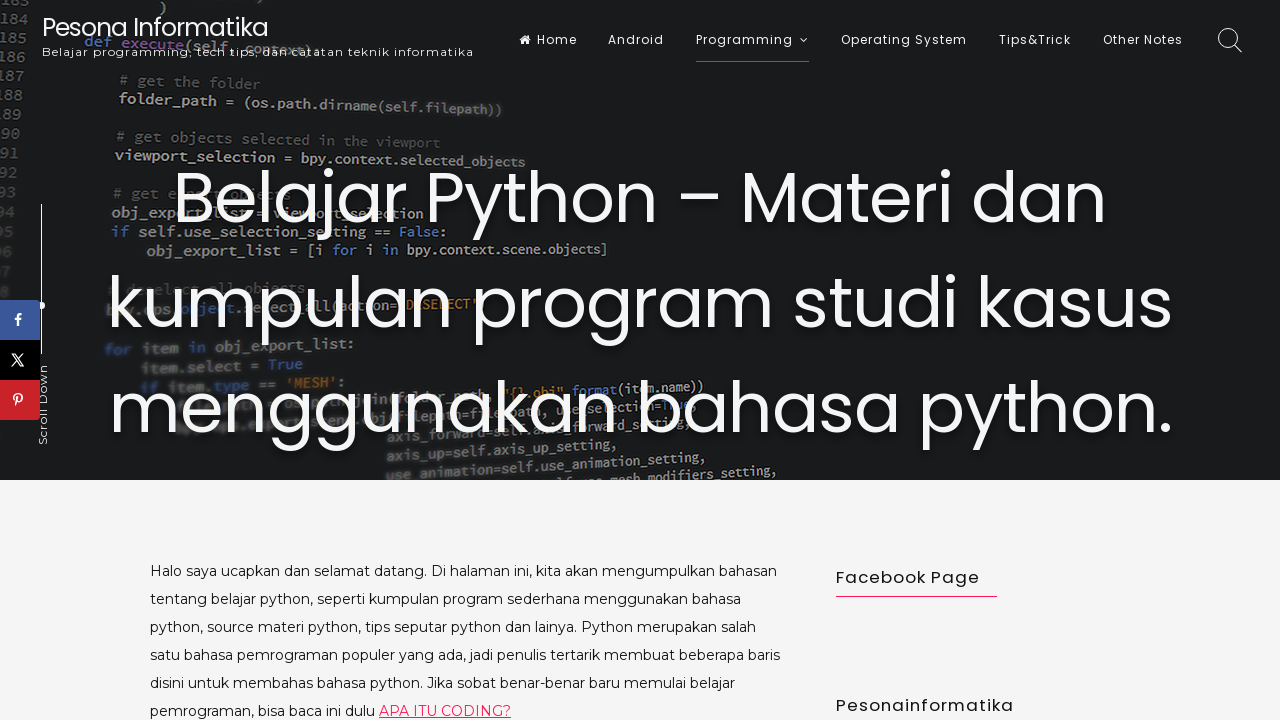

Created new tab for link 3
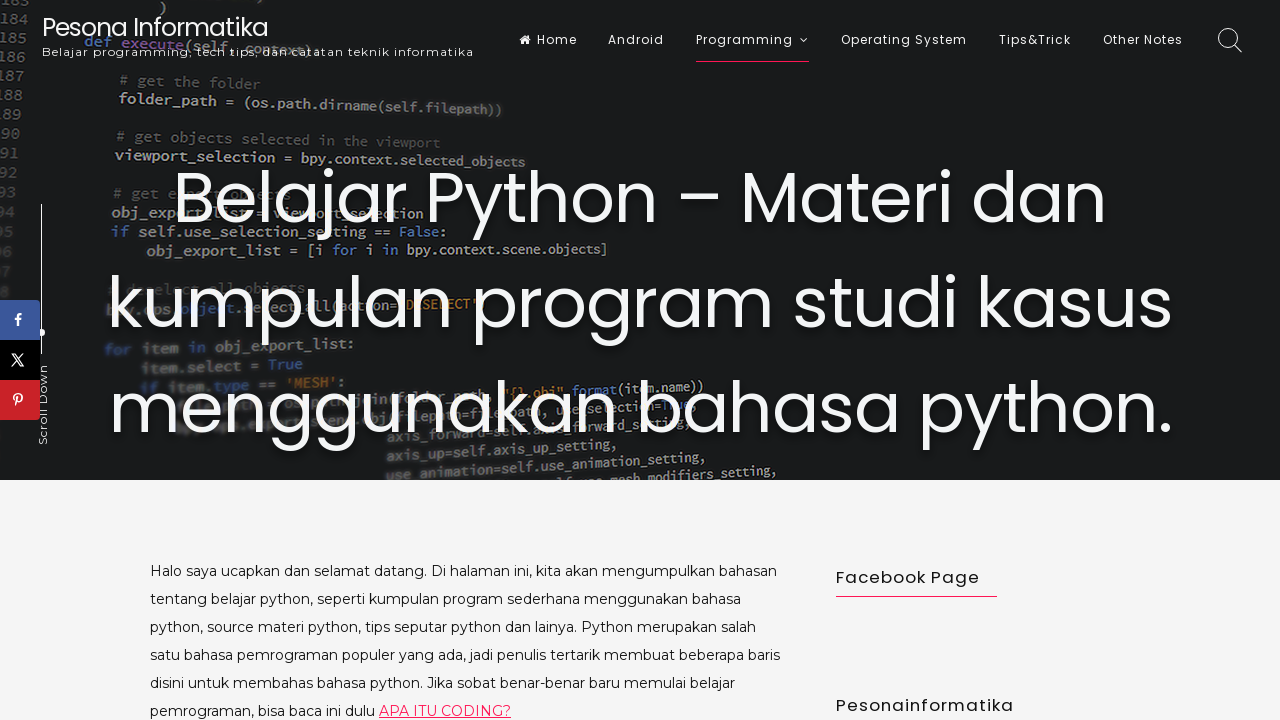

Navigated to https://www.w3schools.com/python/default.asp in new tab
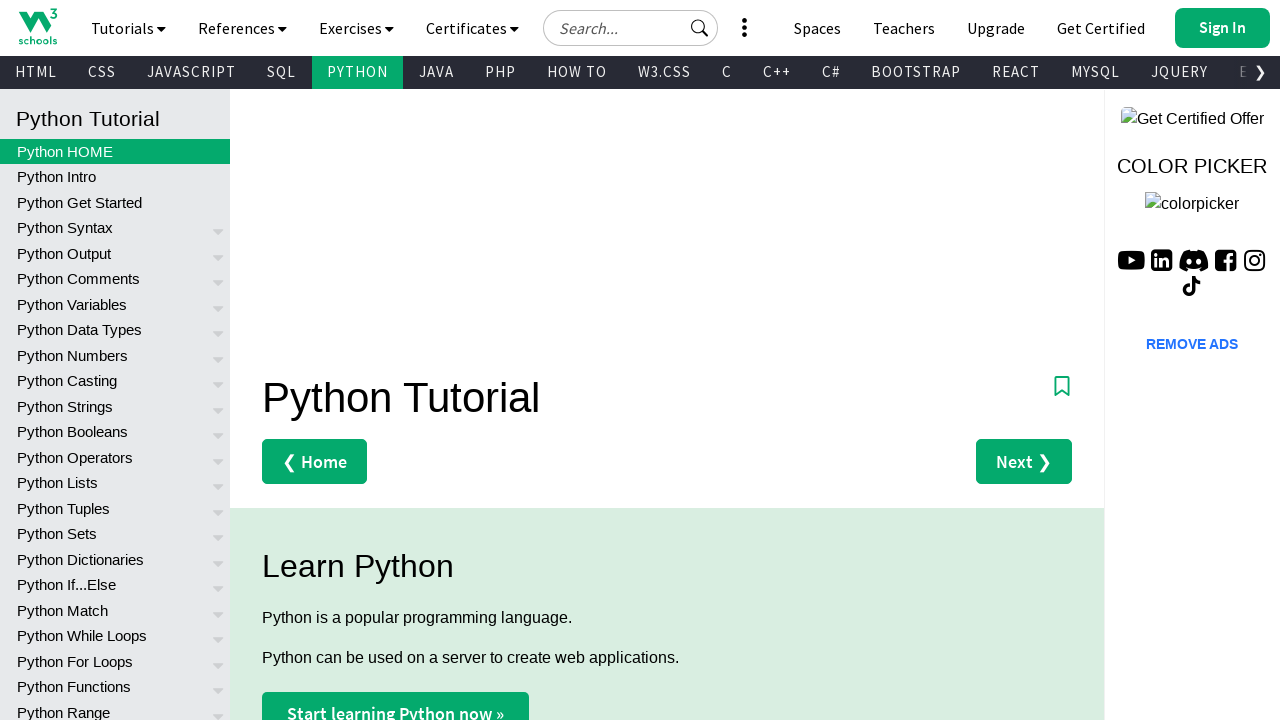

New tab finished loading (networkidle)
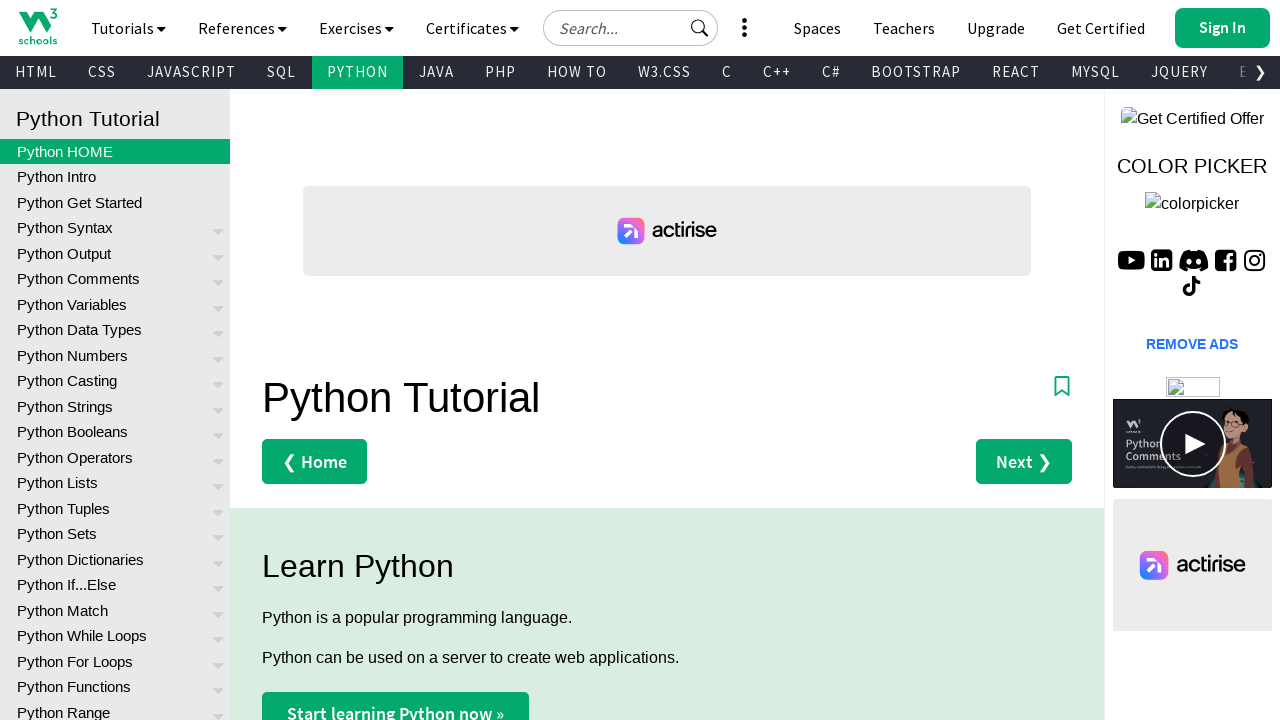

Closed new tab for link 3
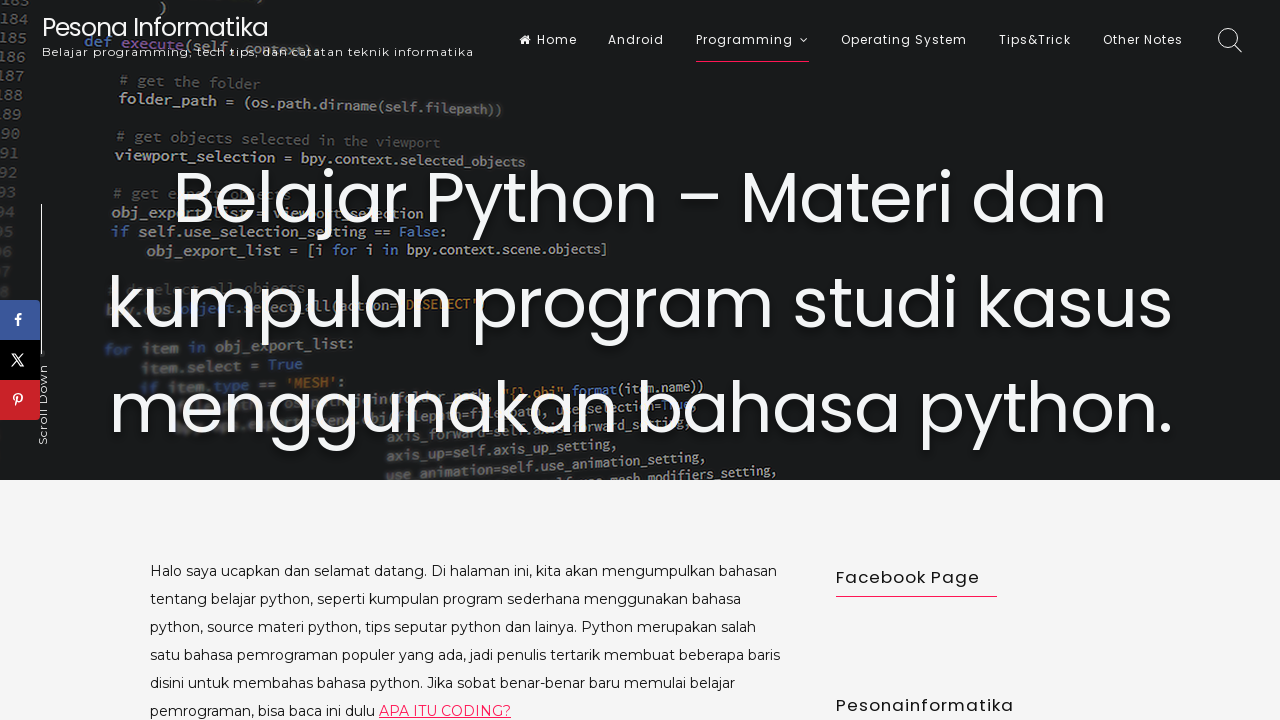

Created new tab for link 4
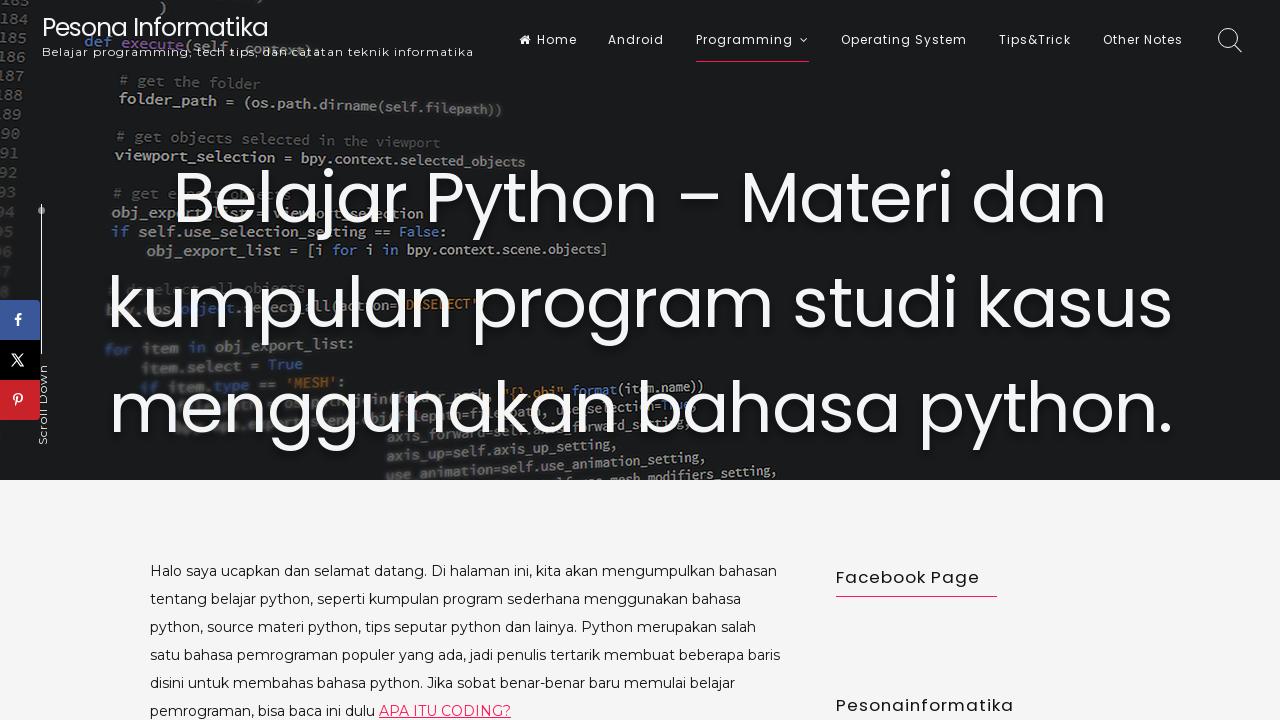

Navigated to https://pesonainformatika.com/python/program-menghitung-luas-segitiga-menggunakan-bahasa-python/ in new tab
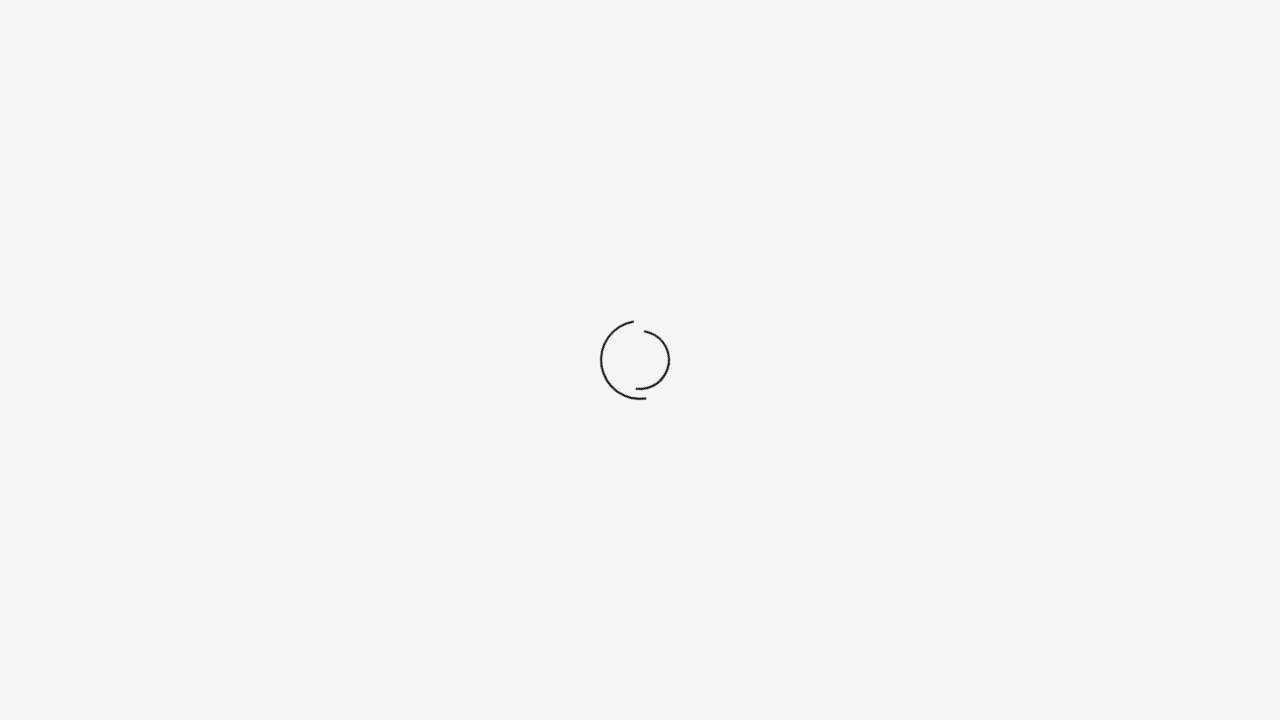

New tab finished loading (networkidle)
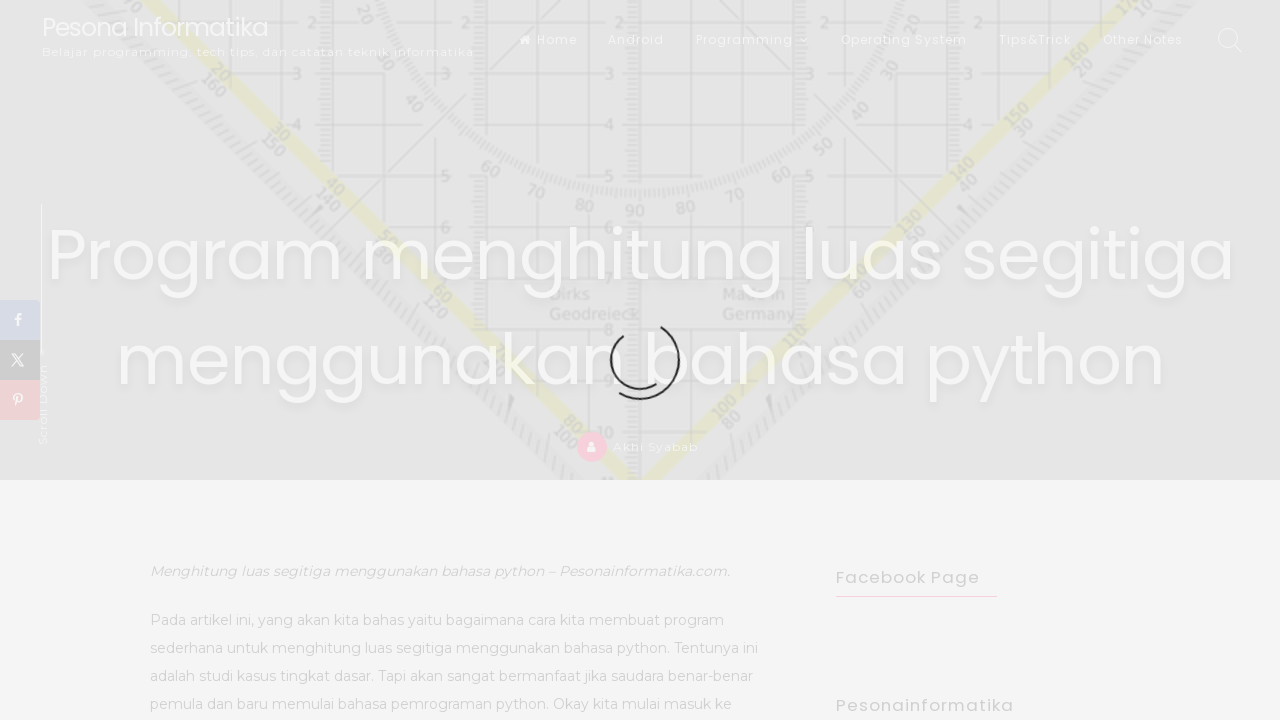

Closed new tab for link 4
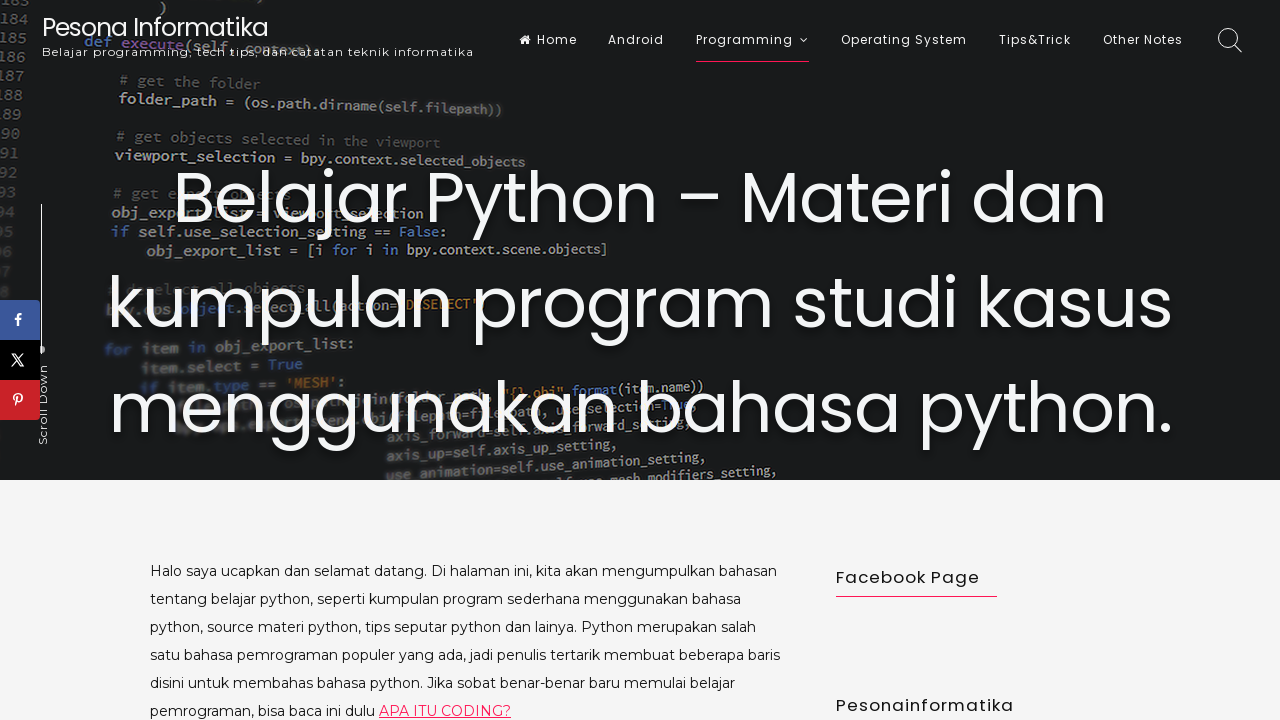

Created new tab for link 5
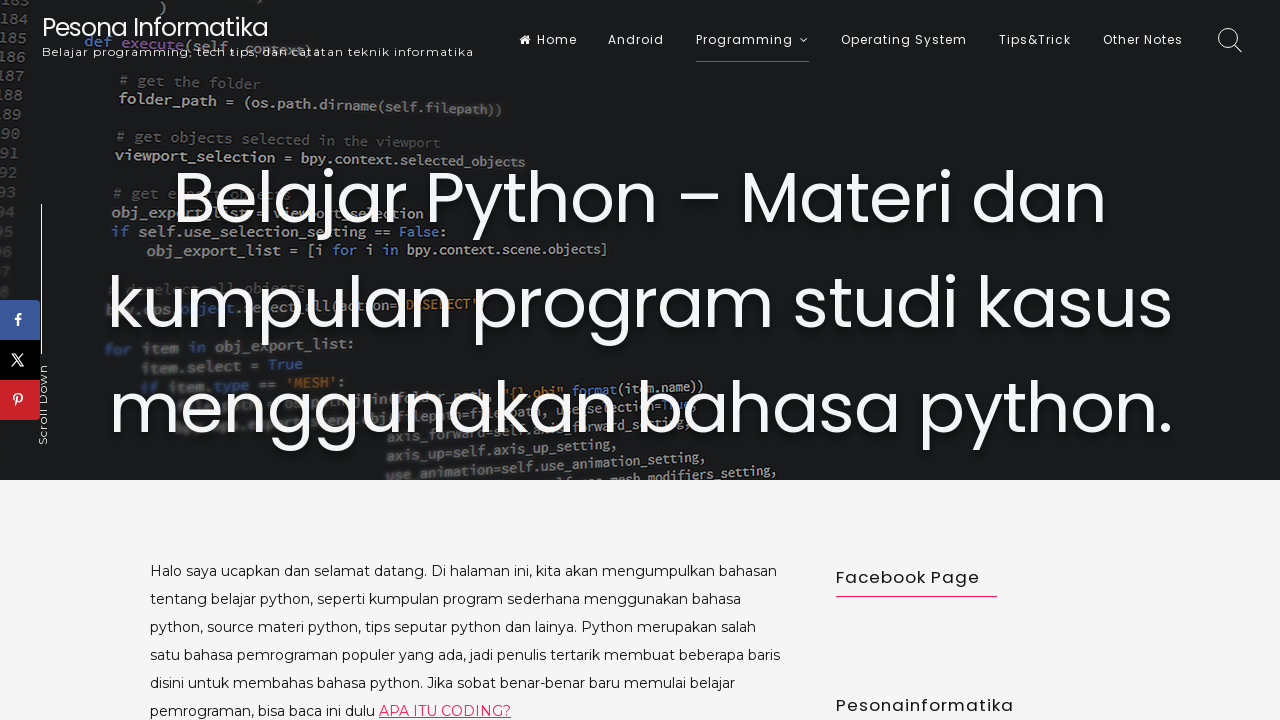

Navigated to https://pesonainformatika.com/python/membuat-program-menghitung-luas-lingkaran-menggunakan-bahasa-python/ in new tab
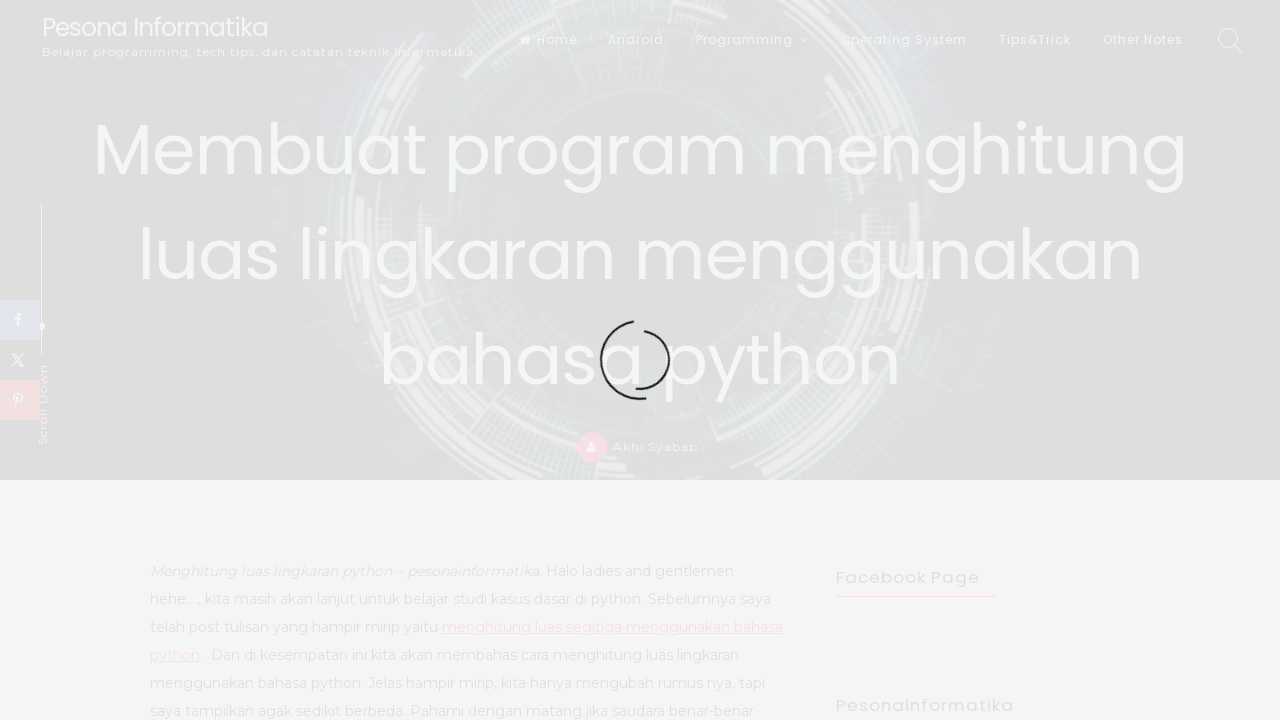

New tab finished loading (networkidle)
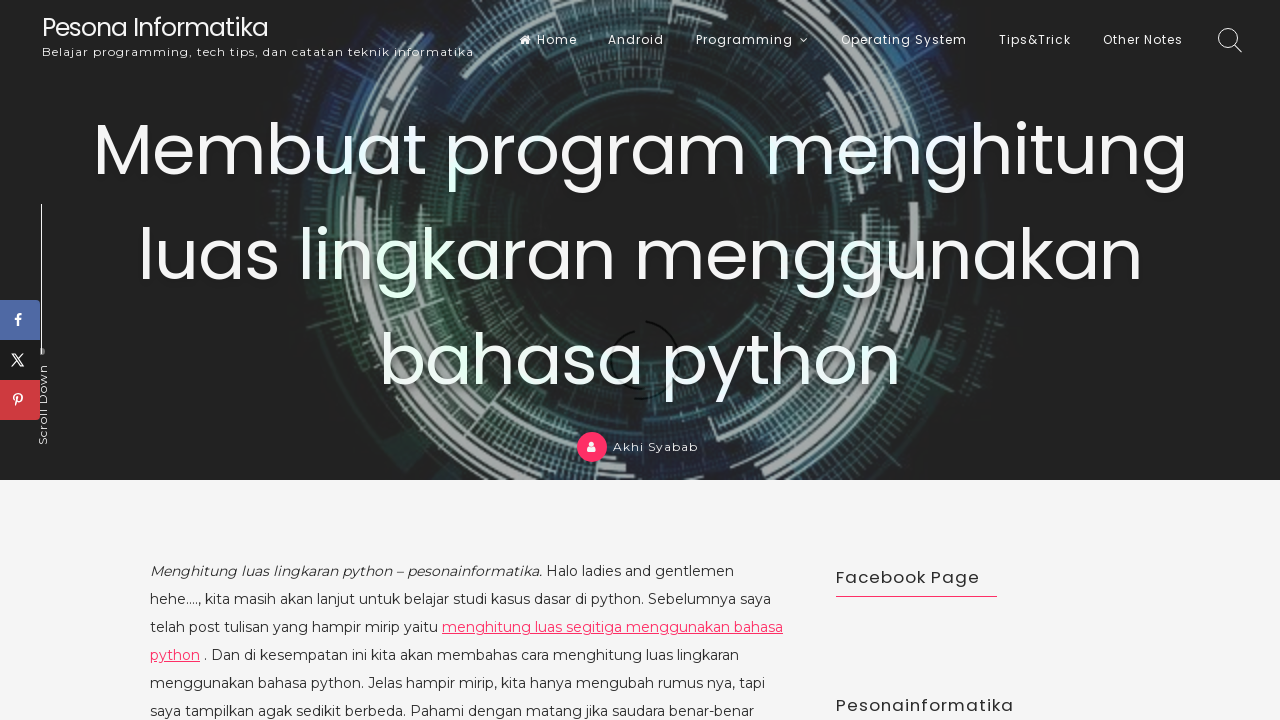

Closed new tab for link 5
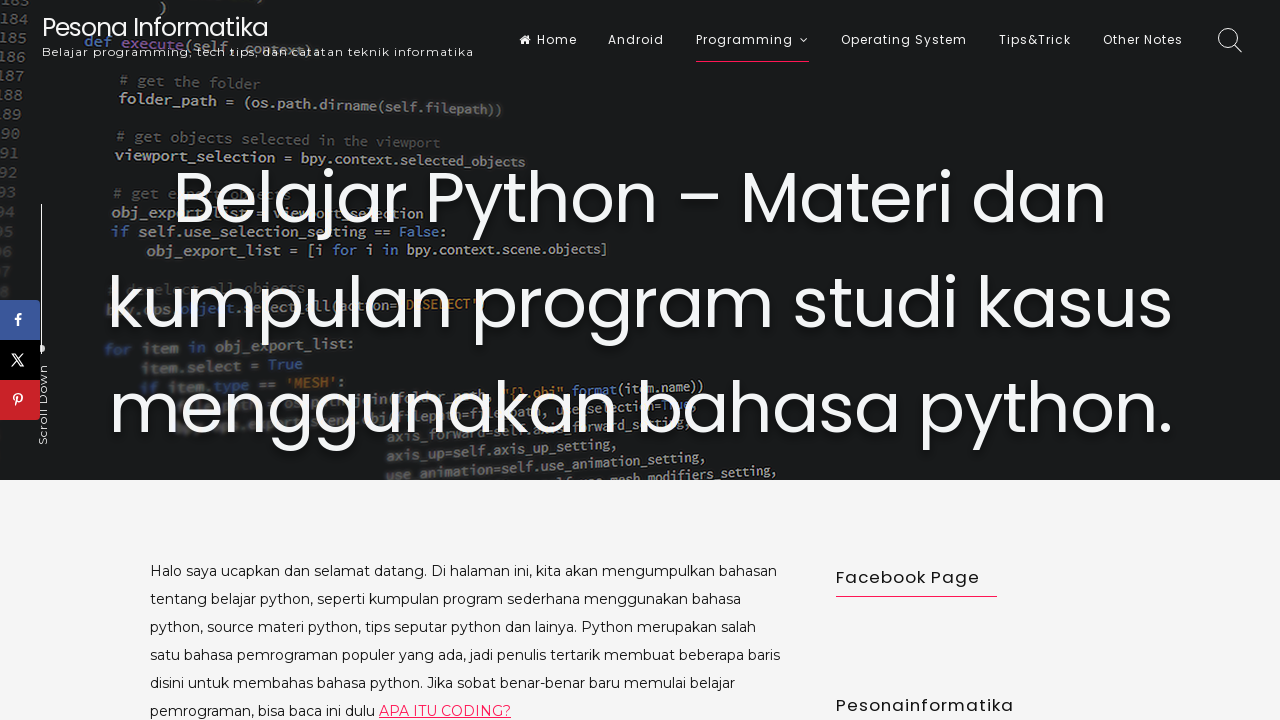

Created new tab for link 6
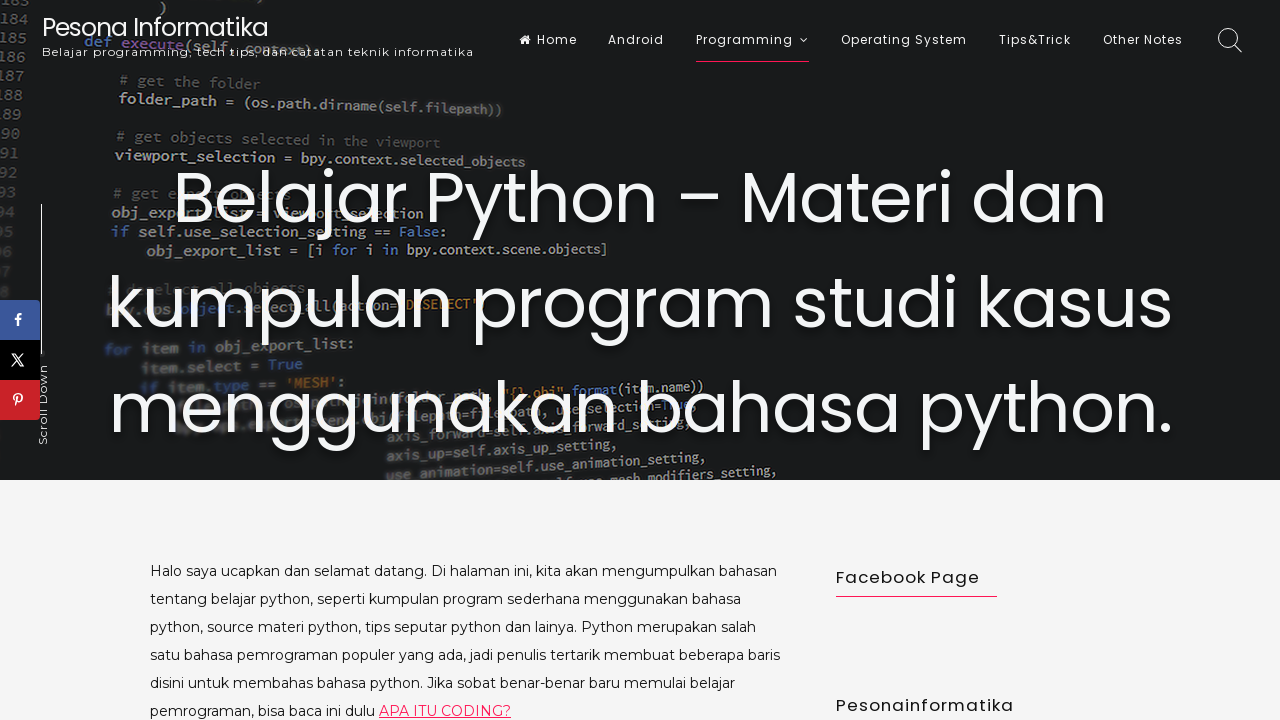

Navigated to https://pesonainformatika.com/python/cara-mengitung-luas-volume-dan-keliling-balok-menggunakan-python/ in new tab
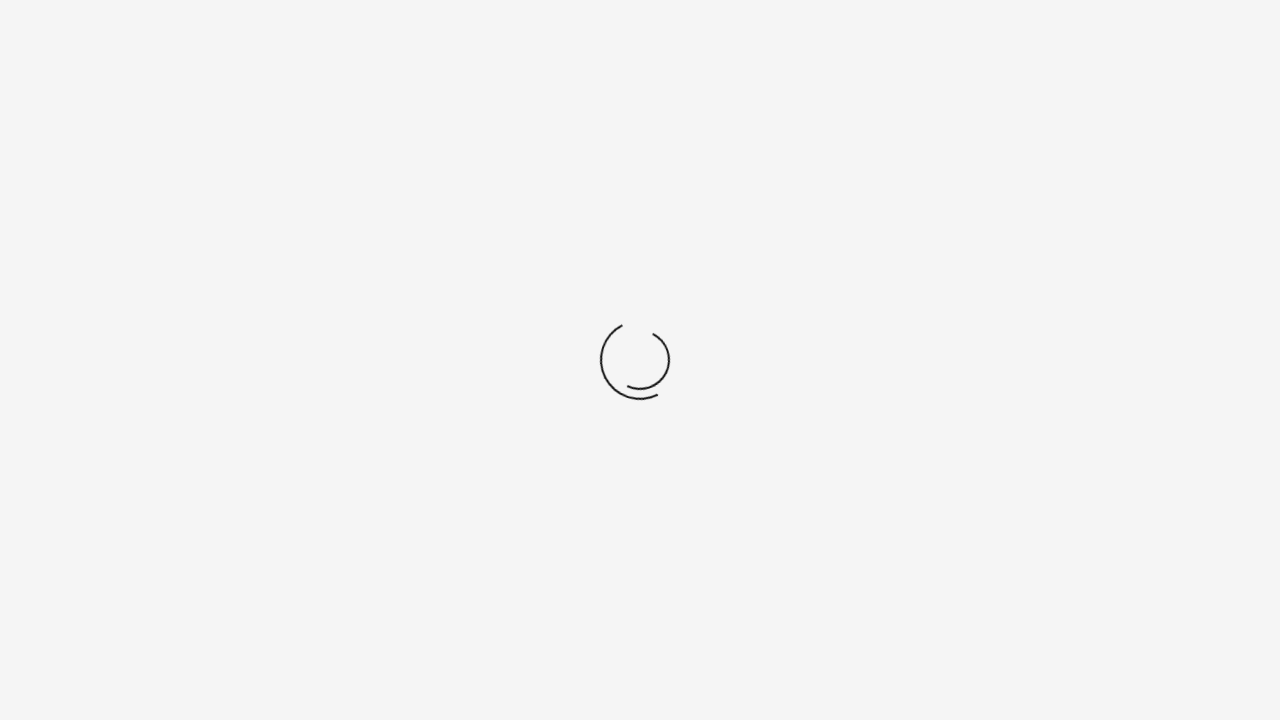

New tab finished loading (networkidle)
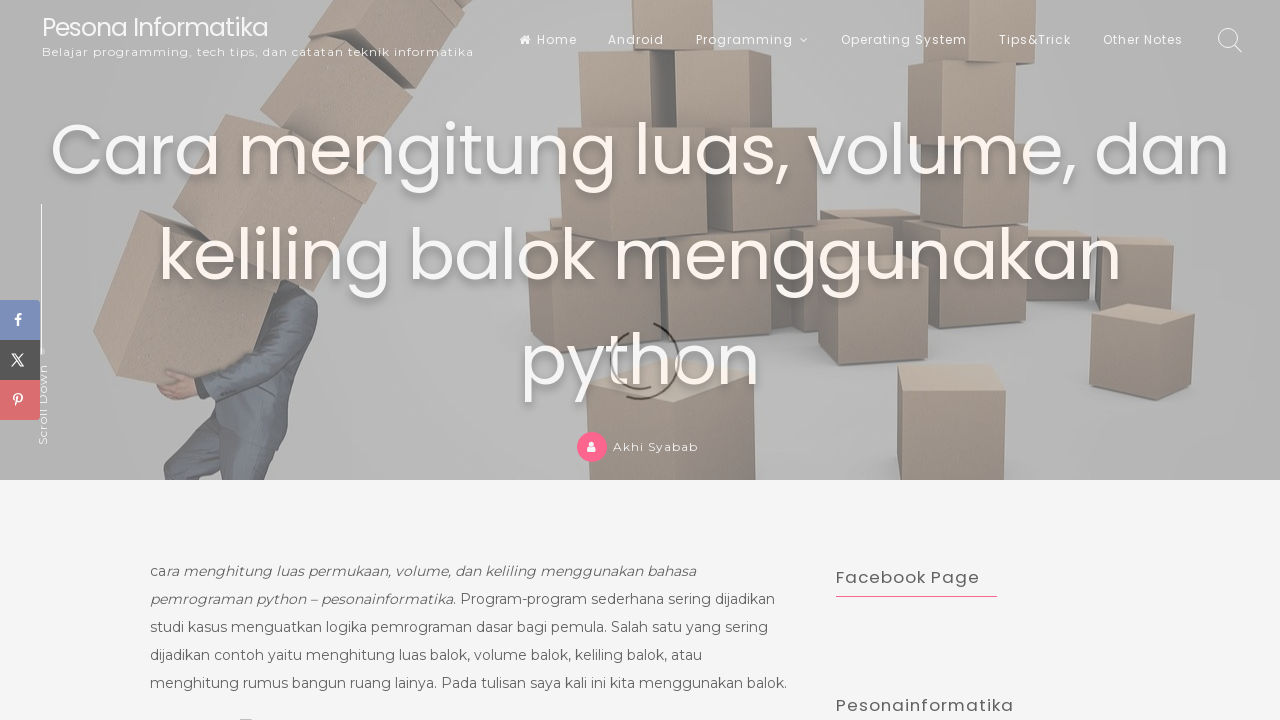

Closed new tab for link 6
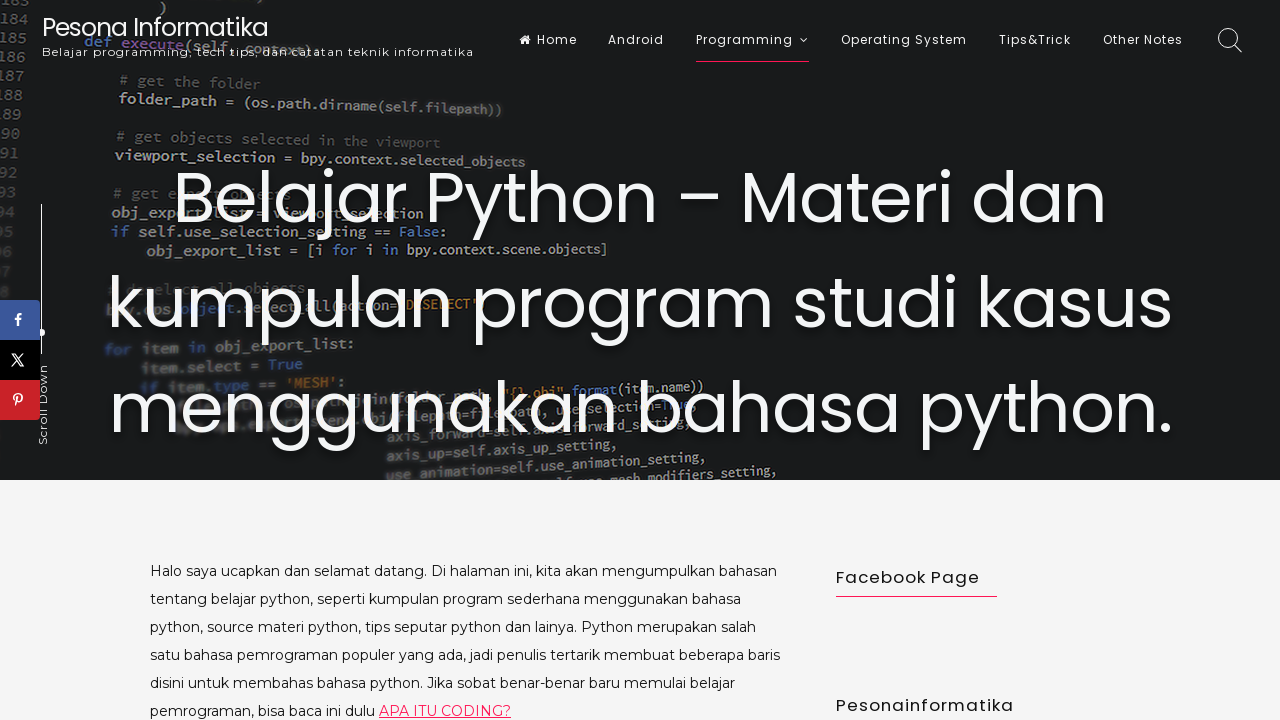

Created new tab for link 7
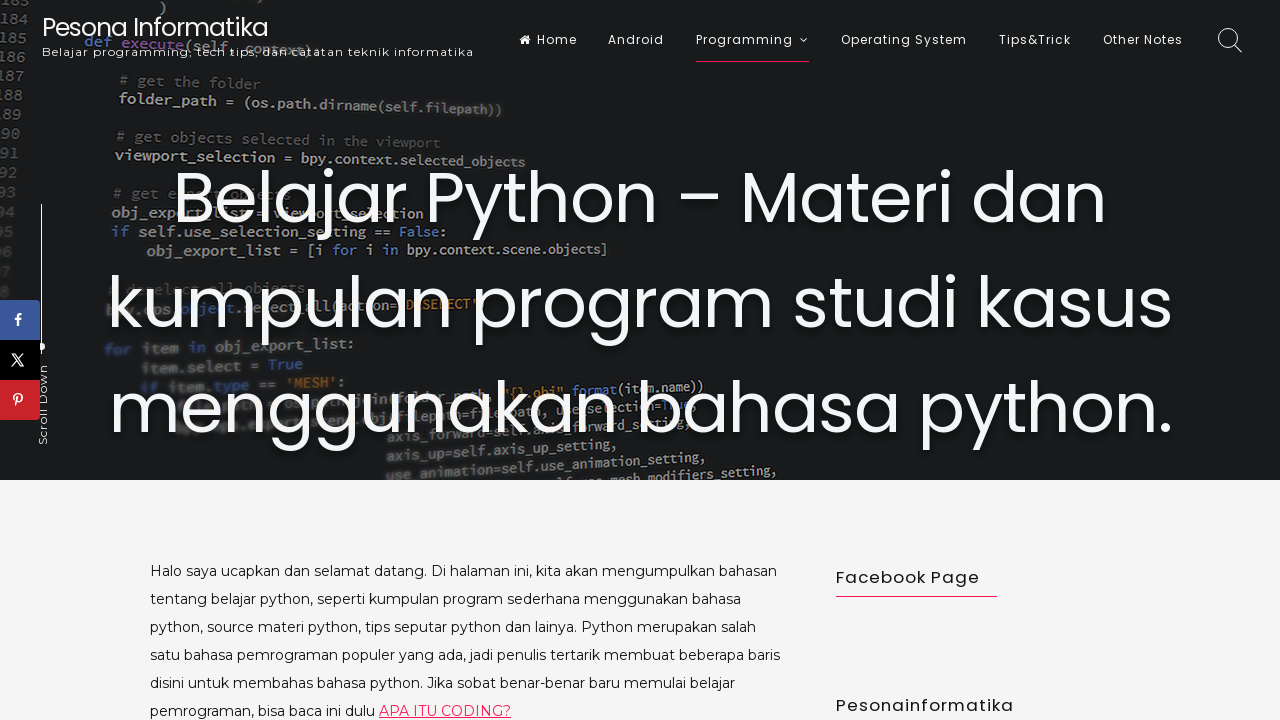

Navigated to https://pesonainformatika.com/python/program-mencetak-bilangan-prima-python/ in new tab
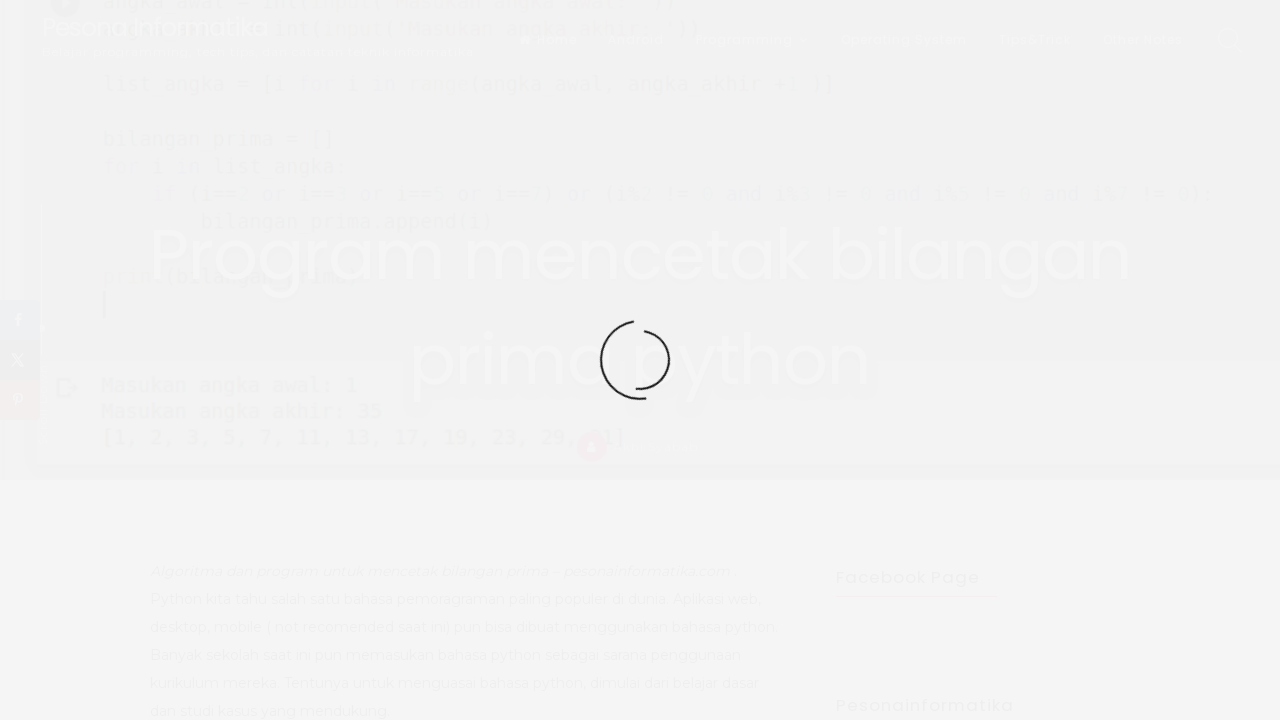

New tab finished loading (networkidle)
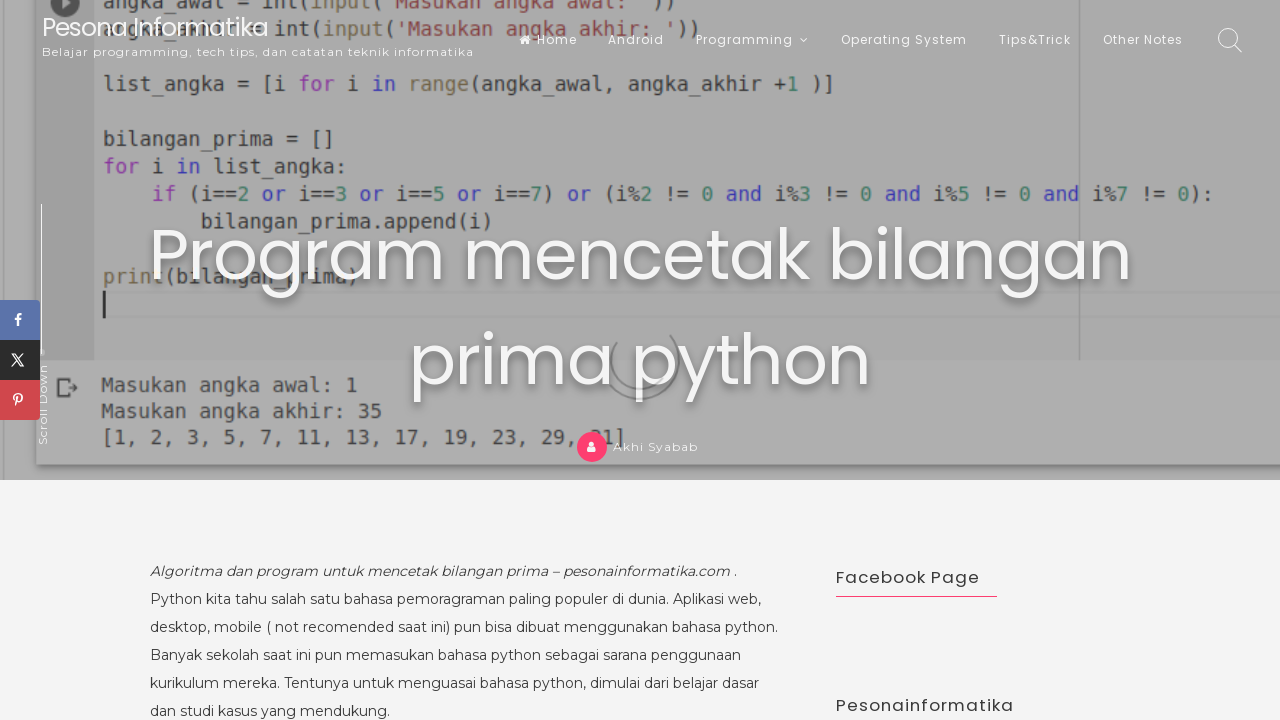

Closed new tab for link 7
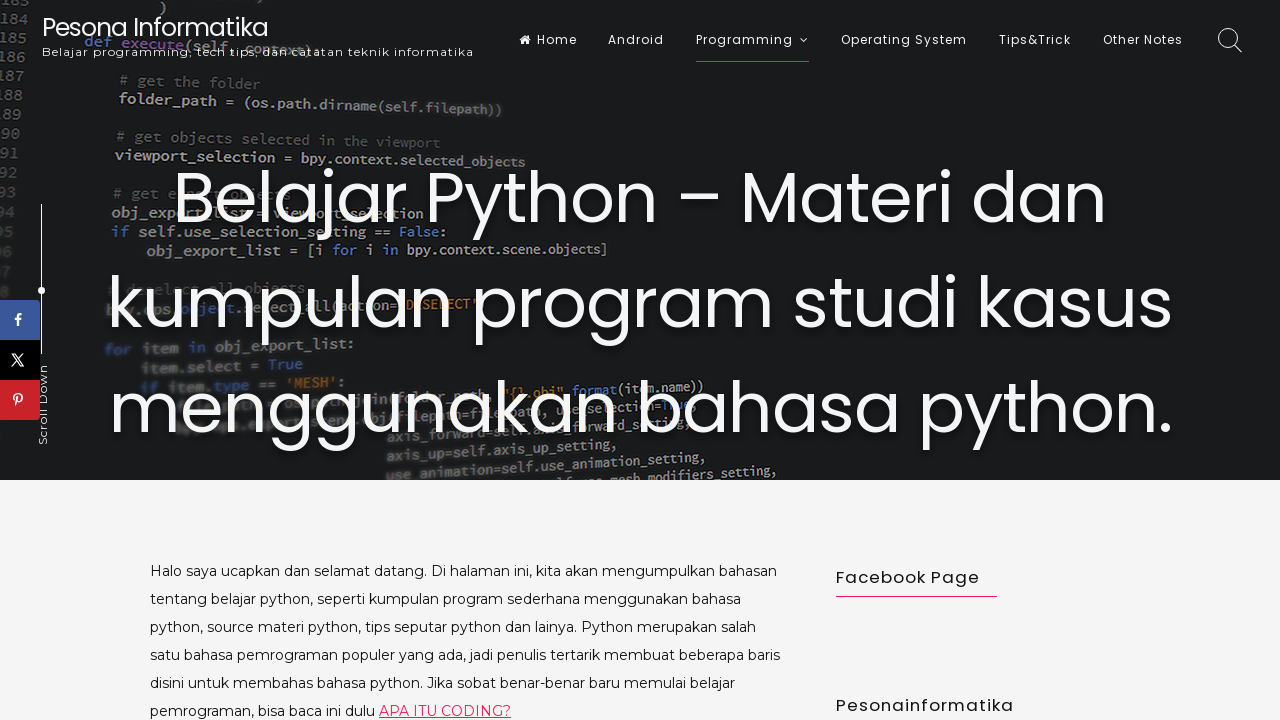

Created new tab for link 8
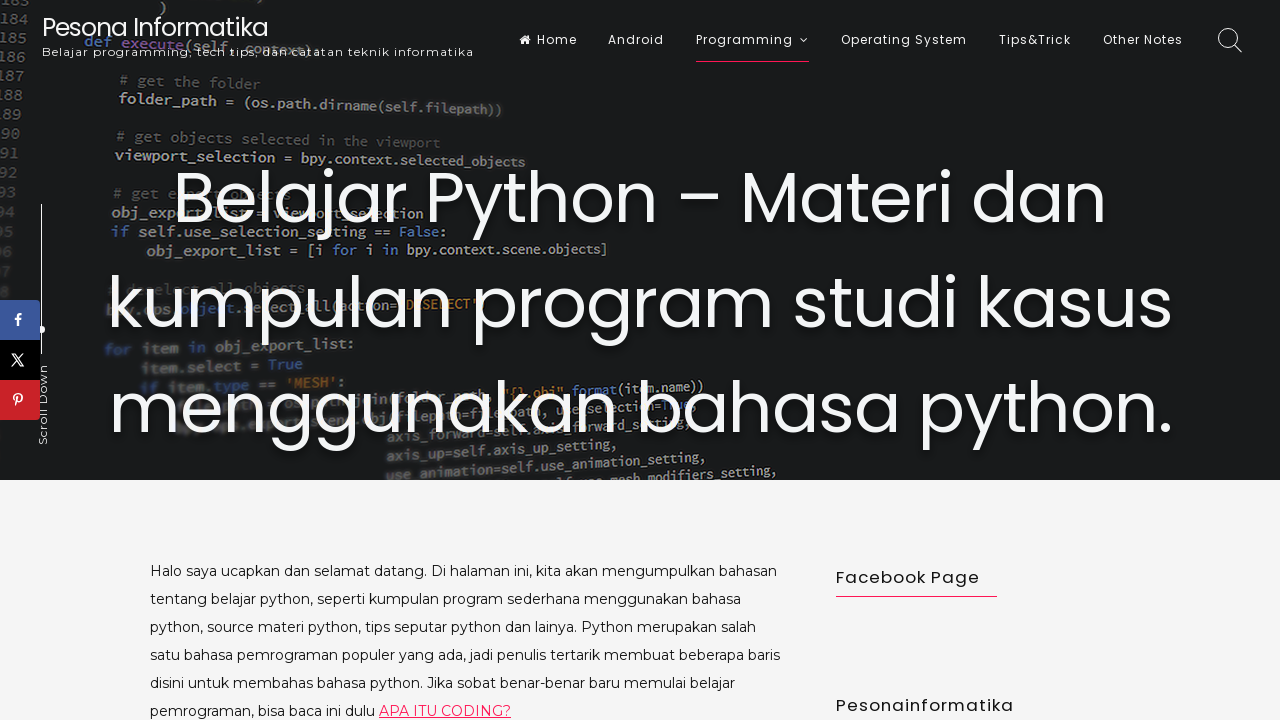

Navigated to https://pesonainformatika.com/python/program-menampilan-bilangan-genap-dan-ganjil-python/ in new tab
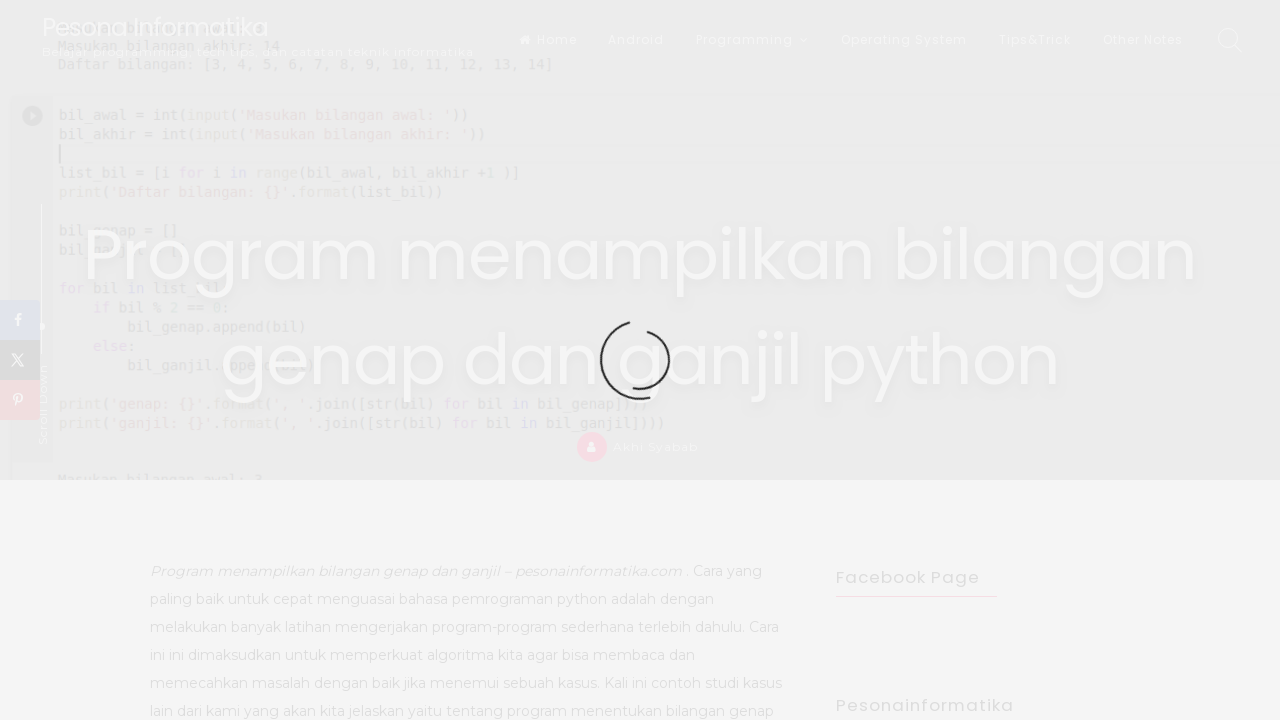

New tab finished loading (networkidle)
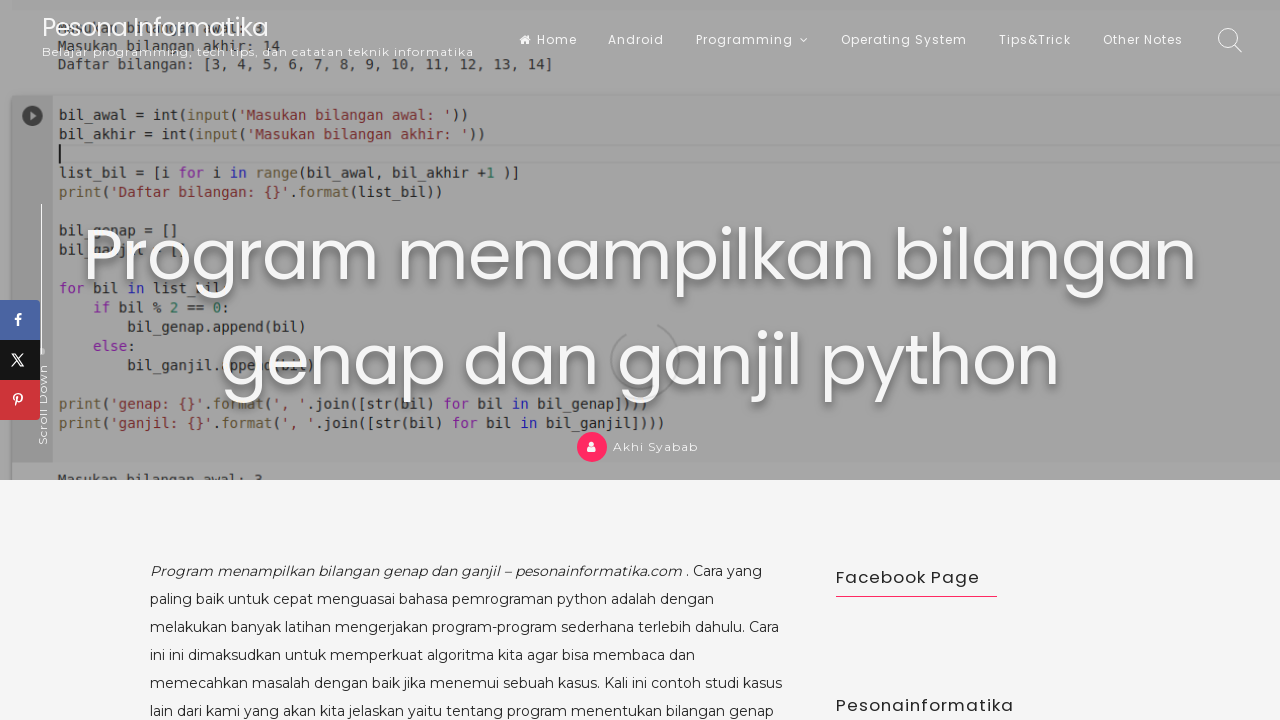

Closed new tab for link 8
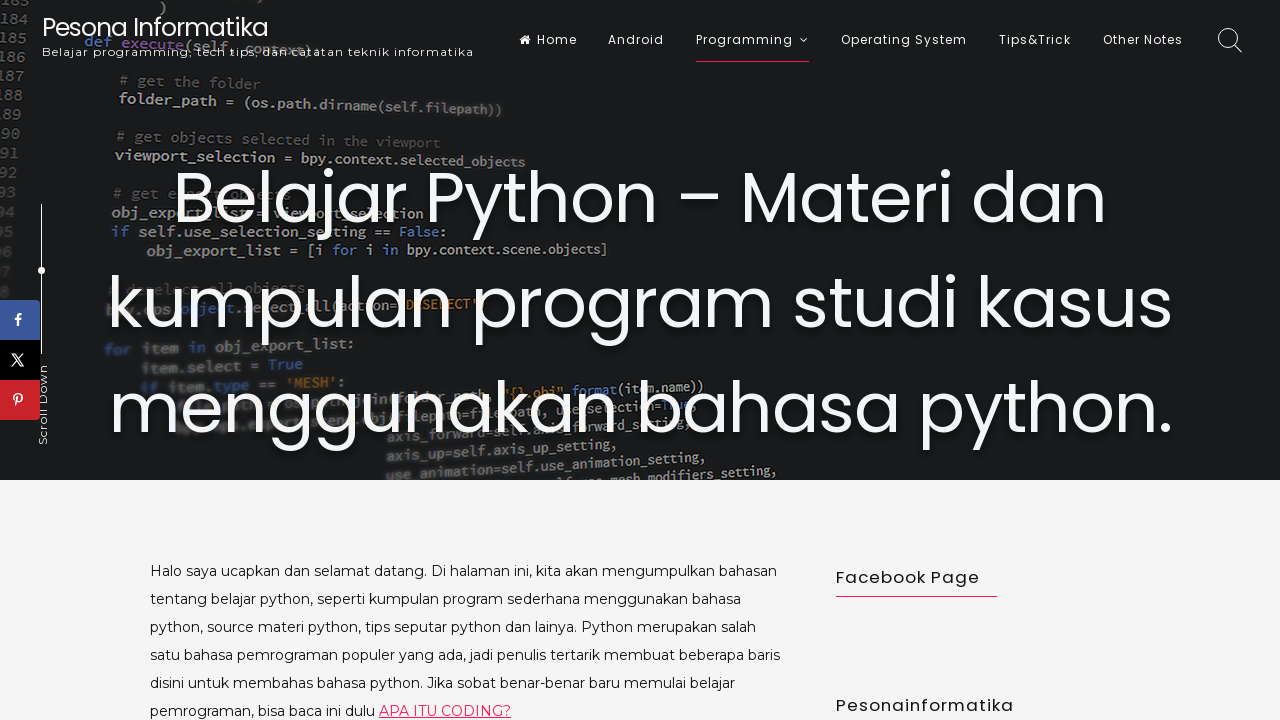

Created new tab for link 9
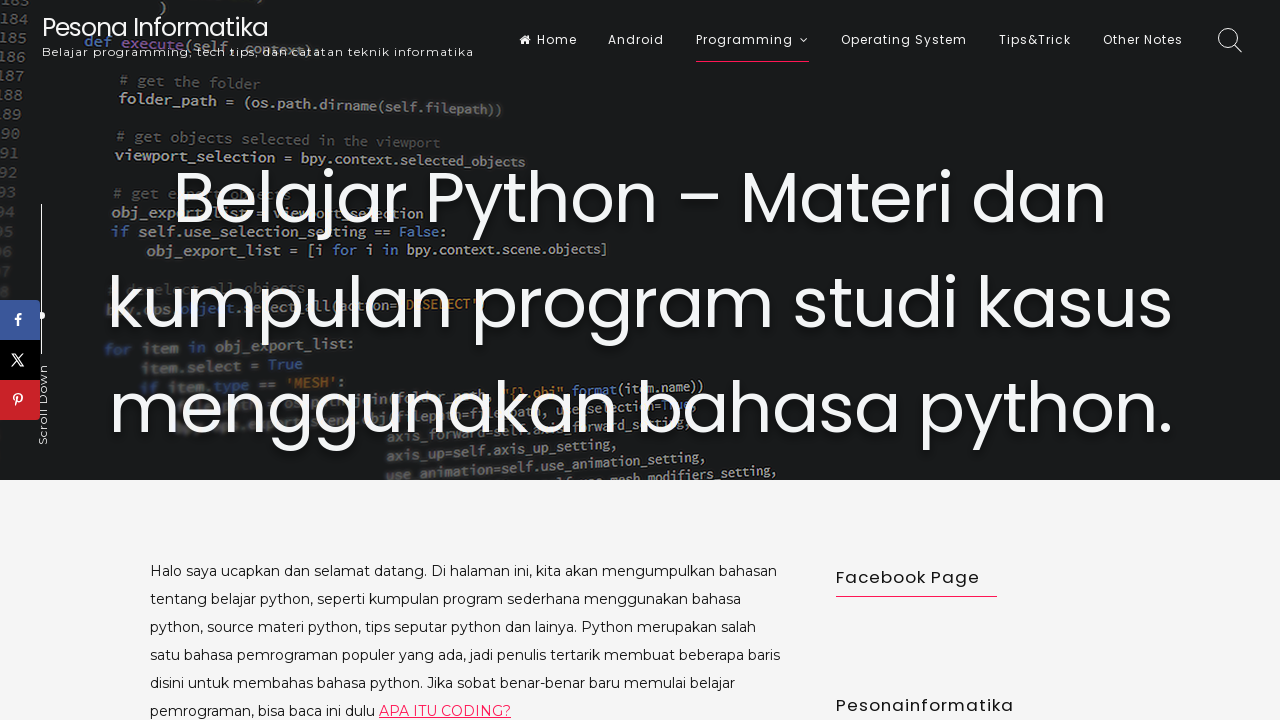

Navigated to https://pesonainformatika.com/programming/program-sederhana-untuk-menentukan-umur/ in new tab
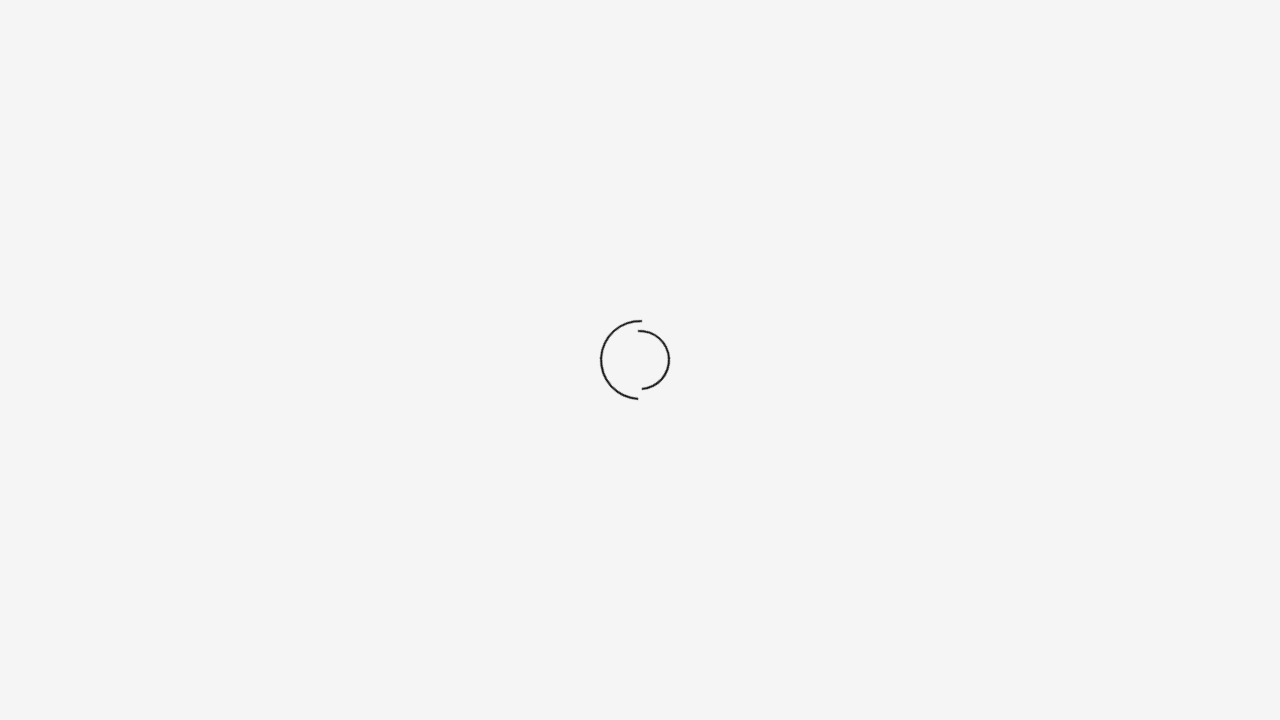

New tab finished loading (networkidle)
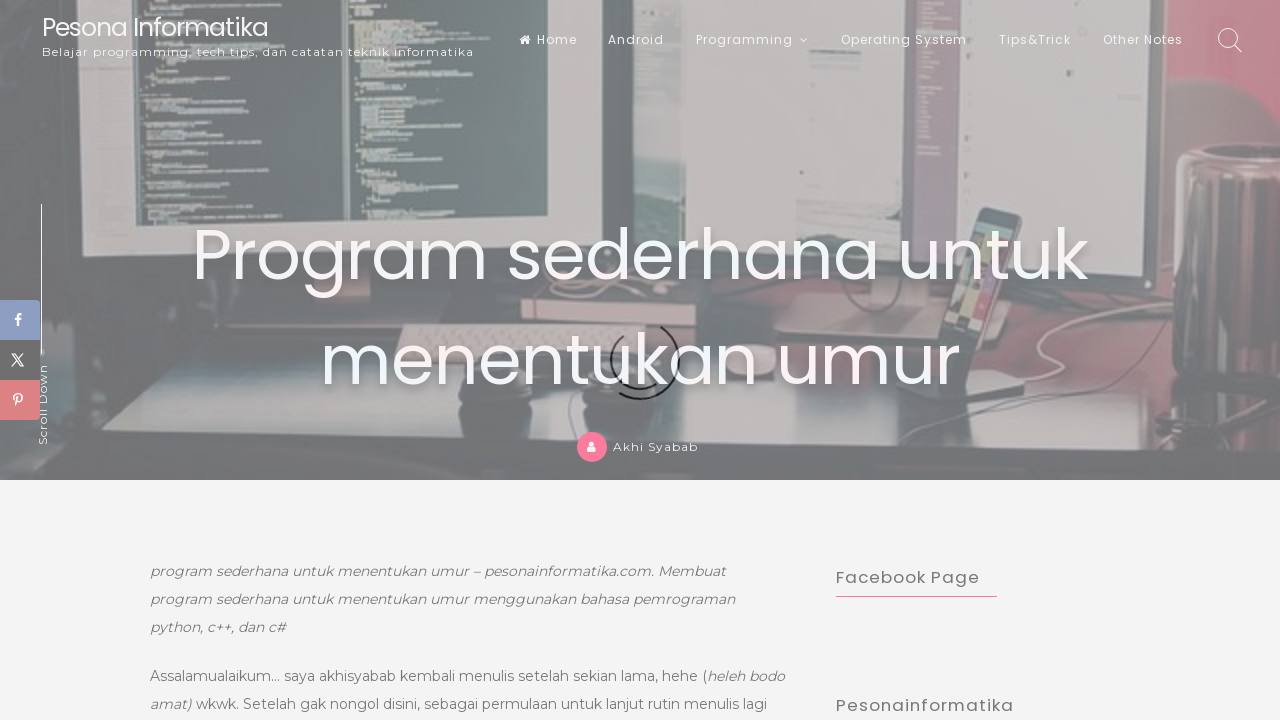

Closed new tab for link 9
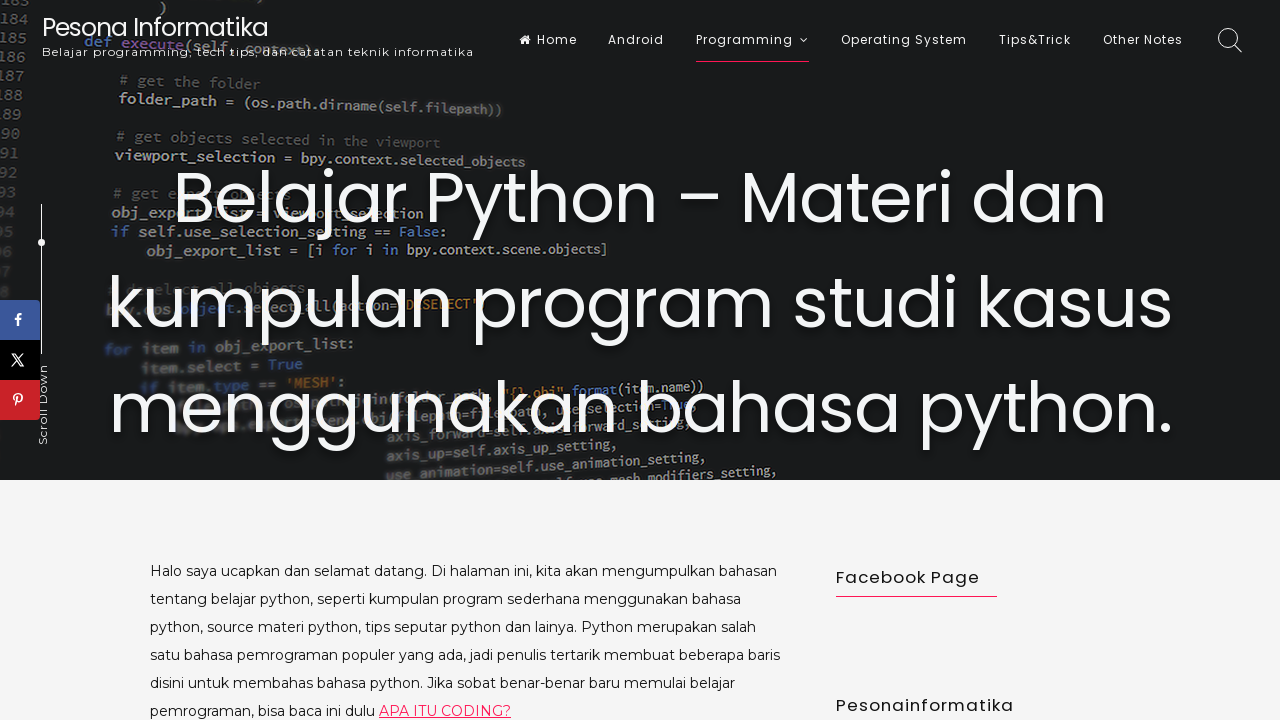

Created new tab for link 10
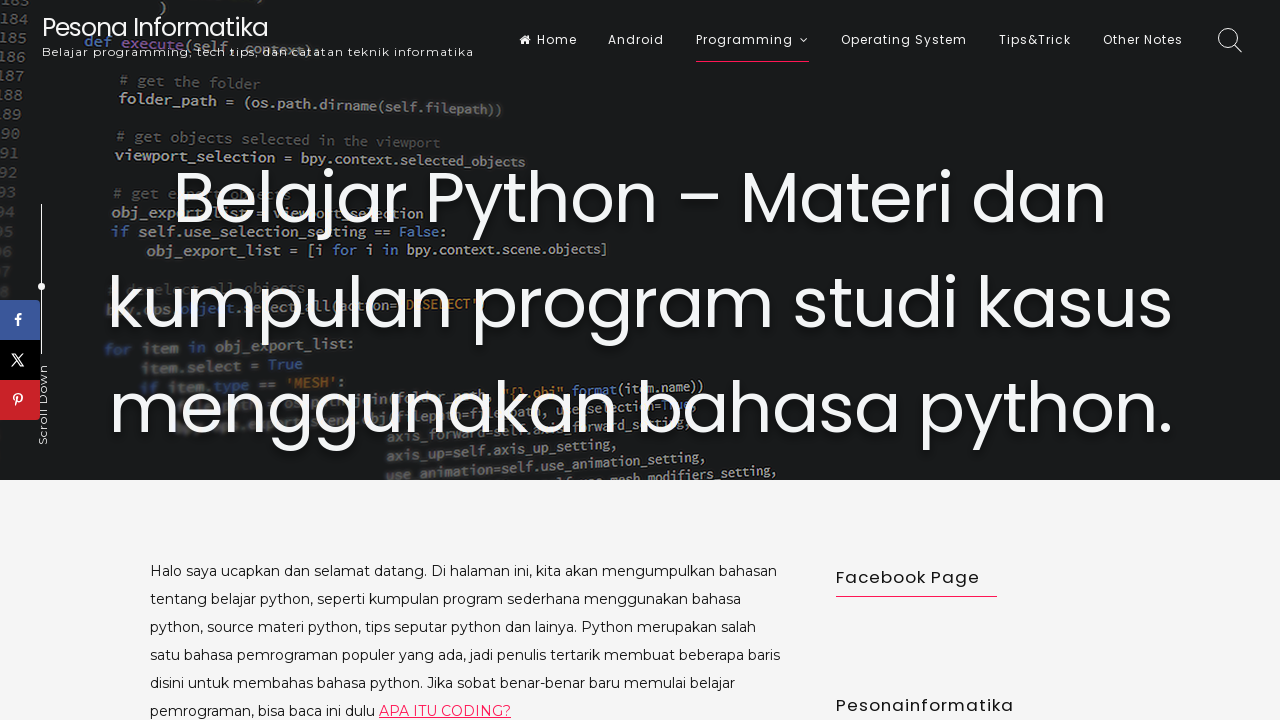

Navigated to https://pesonainformatika.com/python/cara-menghitung-nilai-rata-rata-menggunakan-python/ in new tab
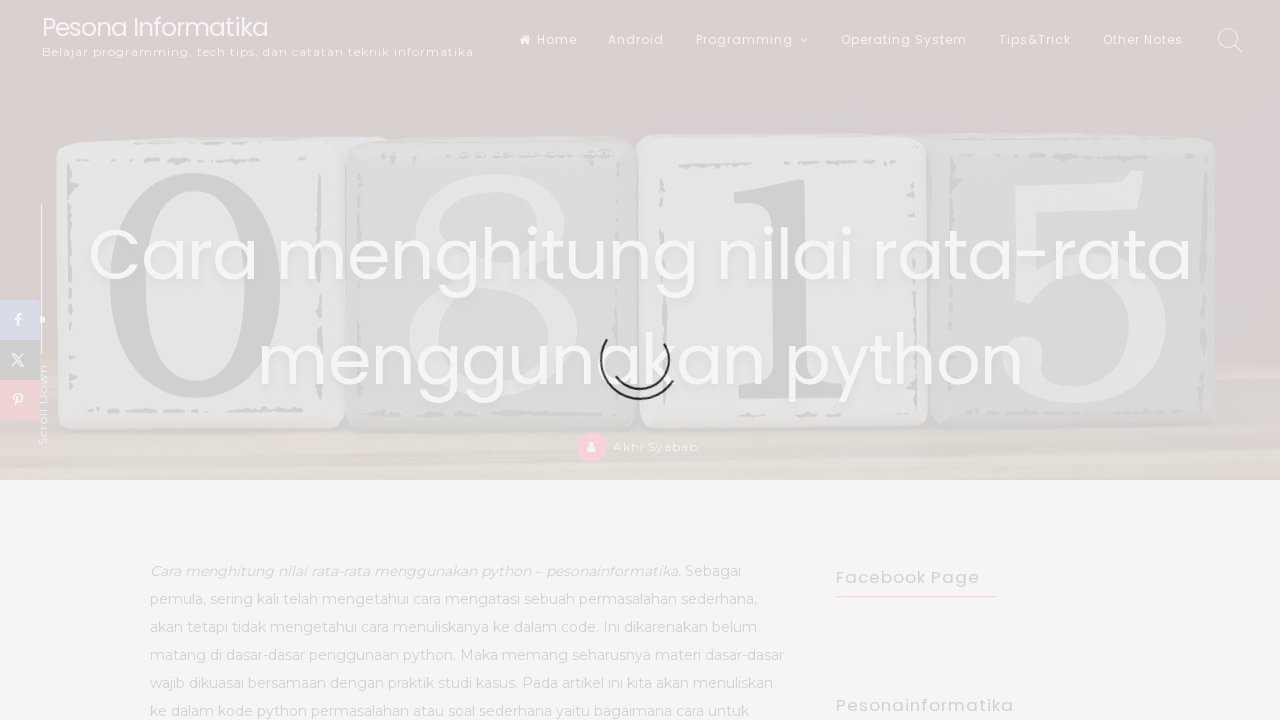

New tab finished loading (networkidle)
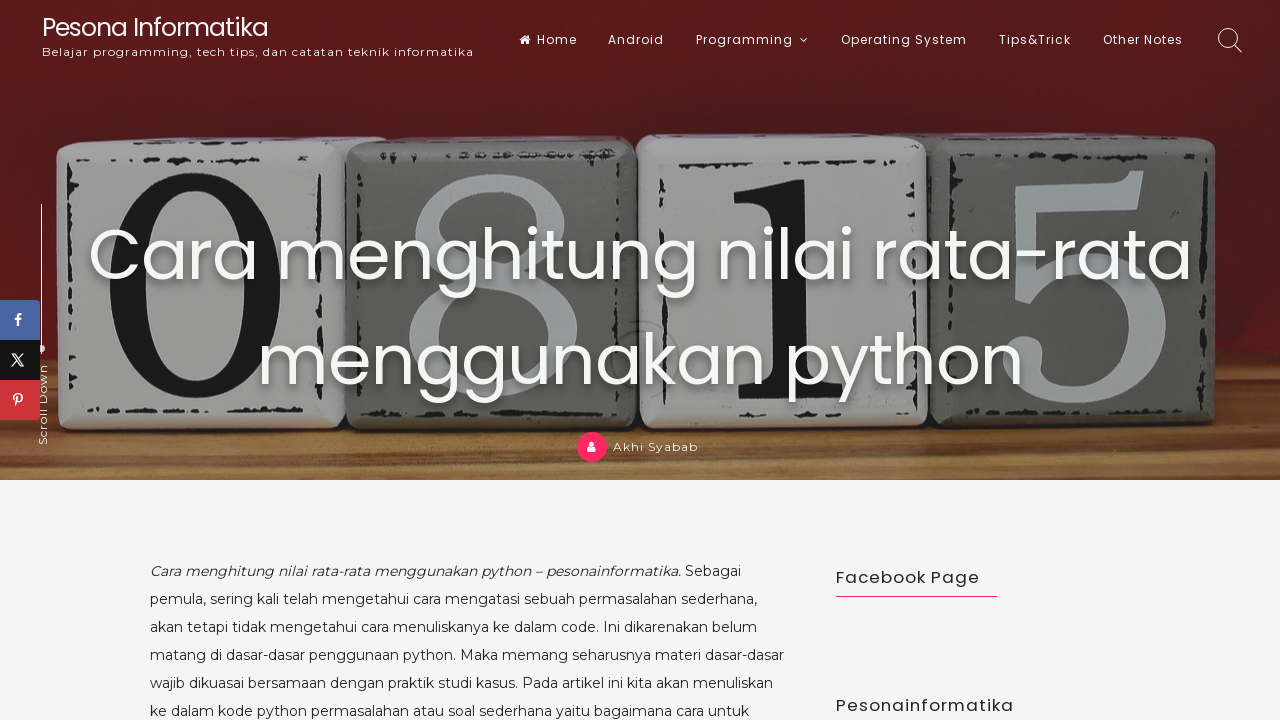

Closed new tab for link 10
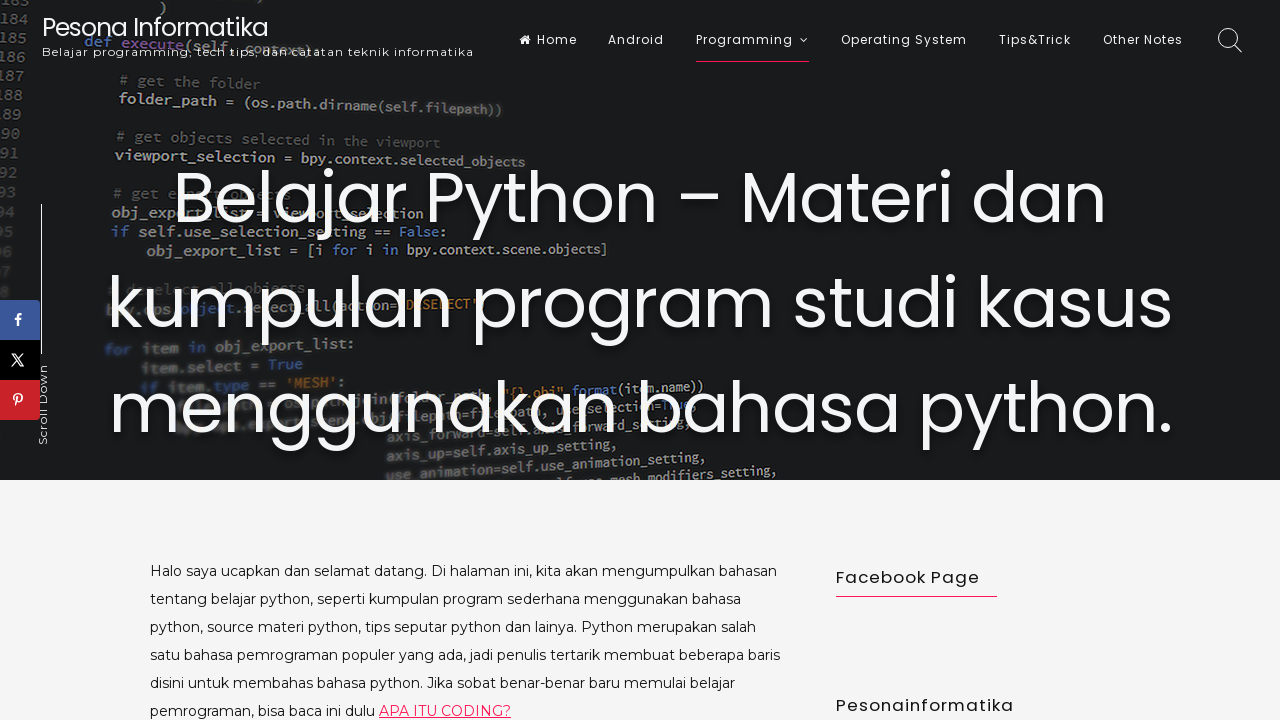

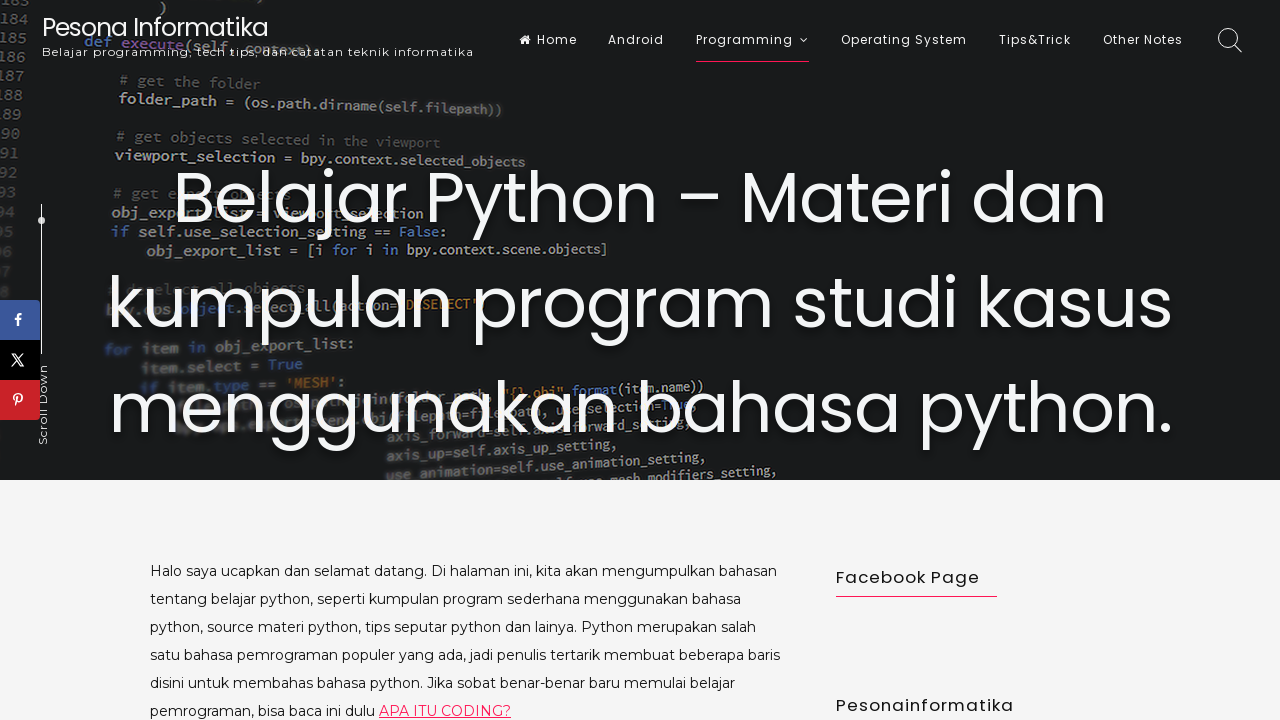